Tests jQuery UI date picker by navigating through months/years and selecting a specific date

Starting URL: https://jqueryui.com/datepicker/

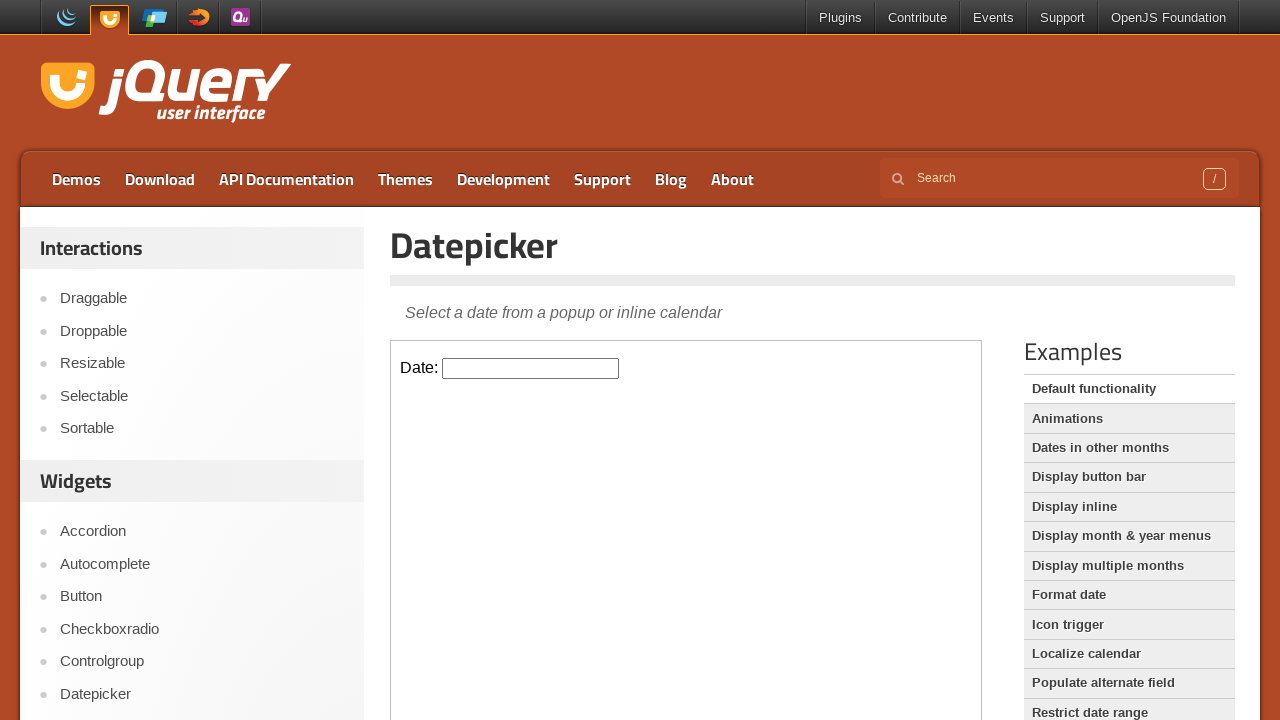

Clicked on the datepicker input field in iframe at (531, 368) on iframe >> nth=0 >> internal:control=enter-frame >> input#datepicker
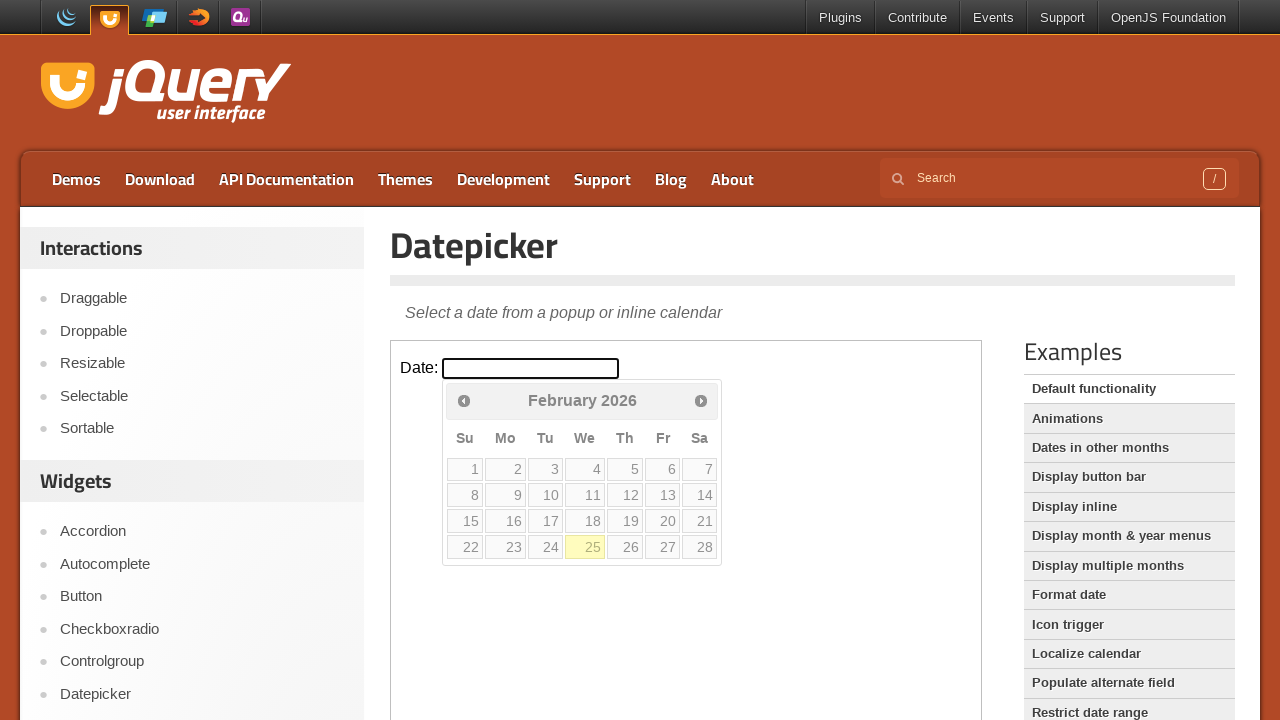

Retrieved current year: 2026
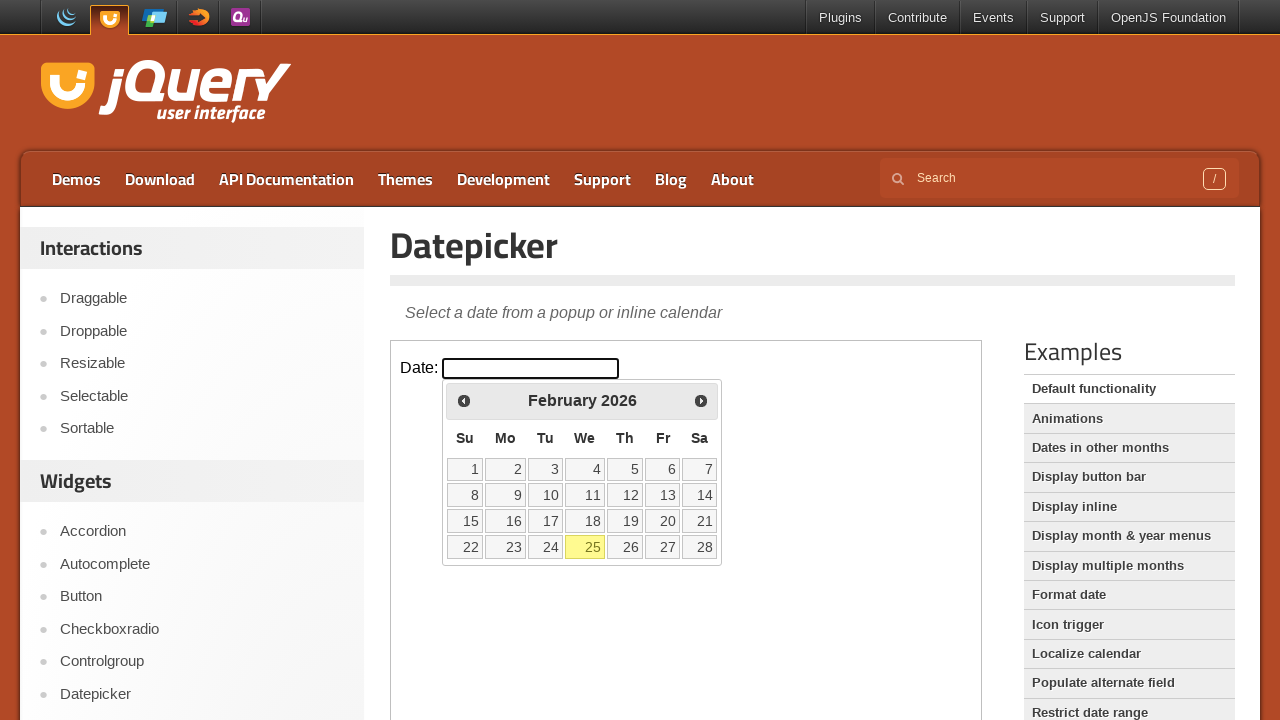

Retrieved current month: February
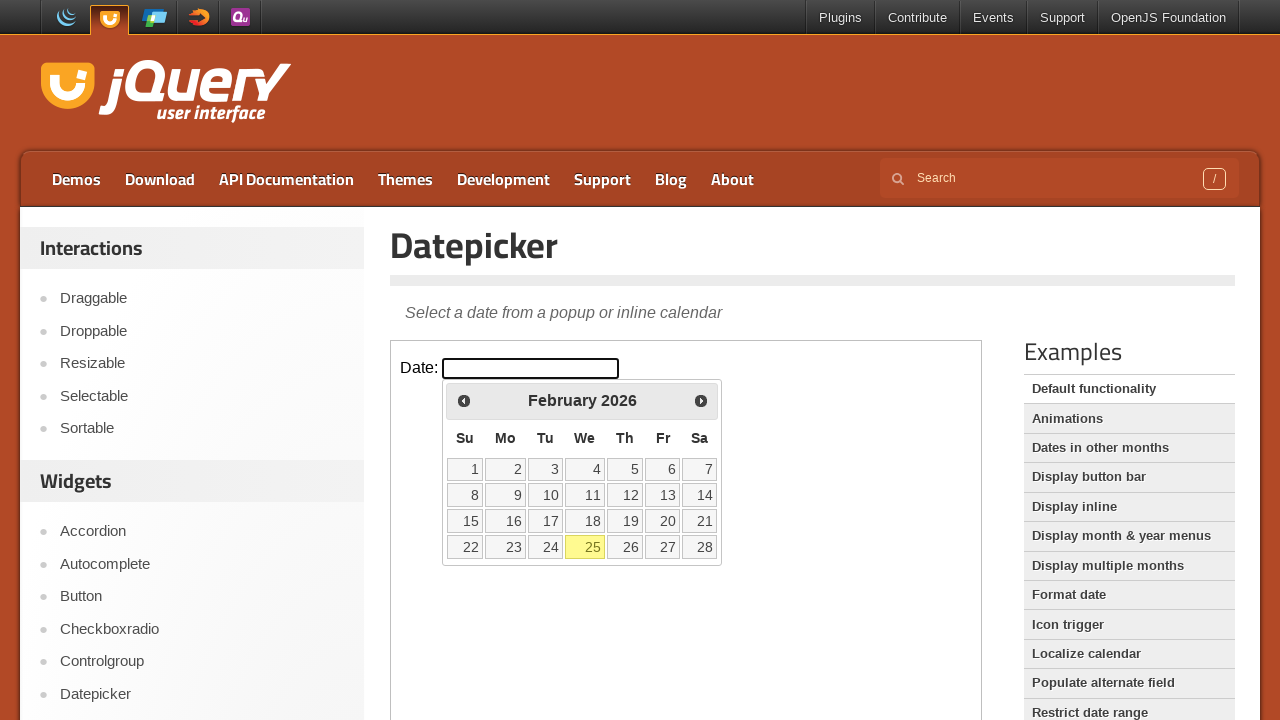

Clicked previous month button to navigate backwards at (464, 400) on iframe >> nth=0 >> internal:control=enter-frame >> span.ui-icon.ui-icon-circle-t
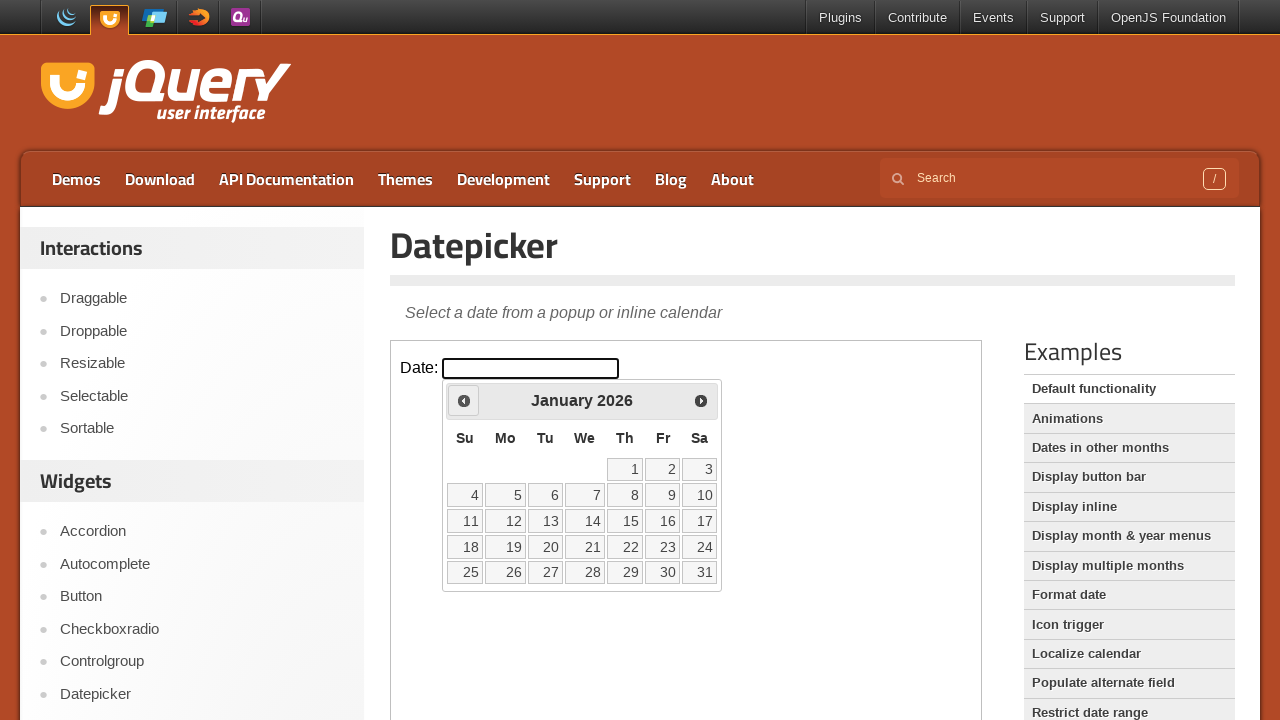

Retrieved current year: 2026
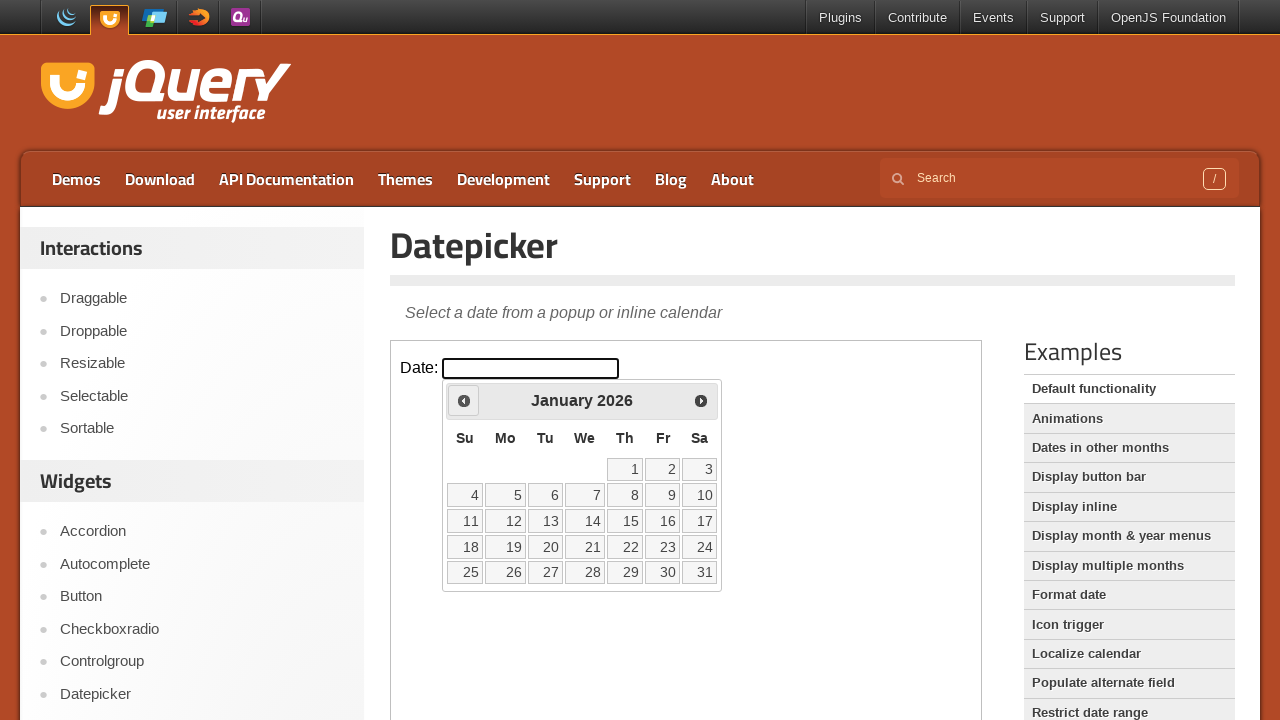

Retrieved current month: January
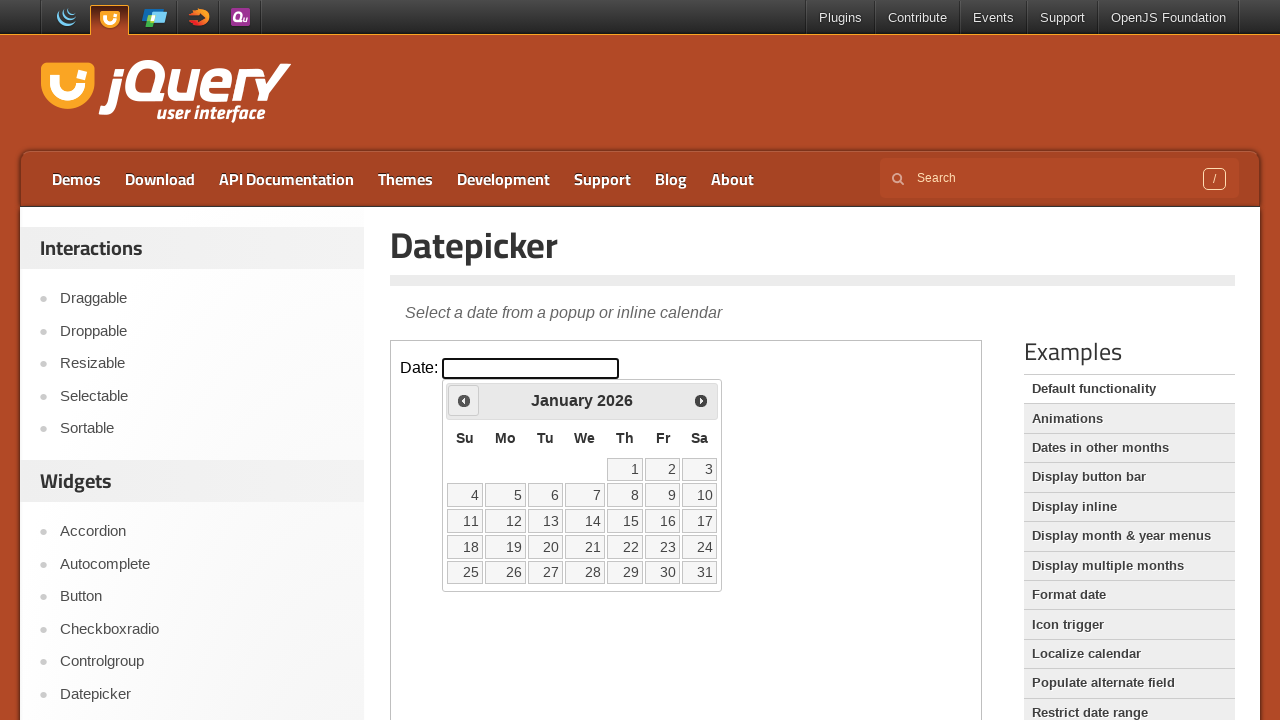

Clicked previous month button to navigate backwards at (464, 400) on iframe >> nth=0 >> internal:control=enter-frame >> span.ui-icon.ui-icon-circle-t
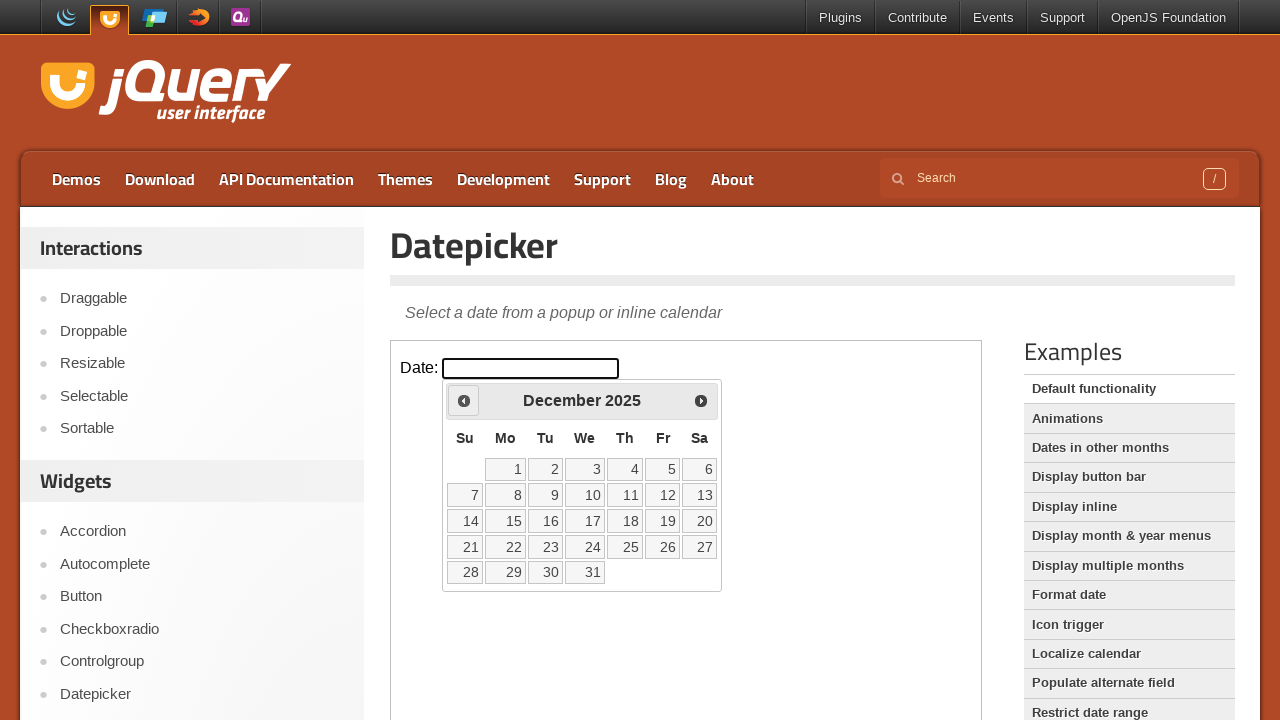

Retrieved current year: 2025
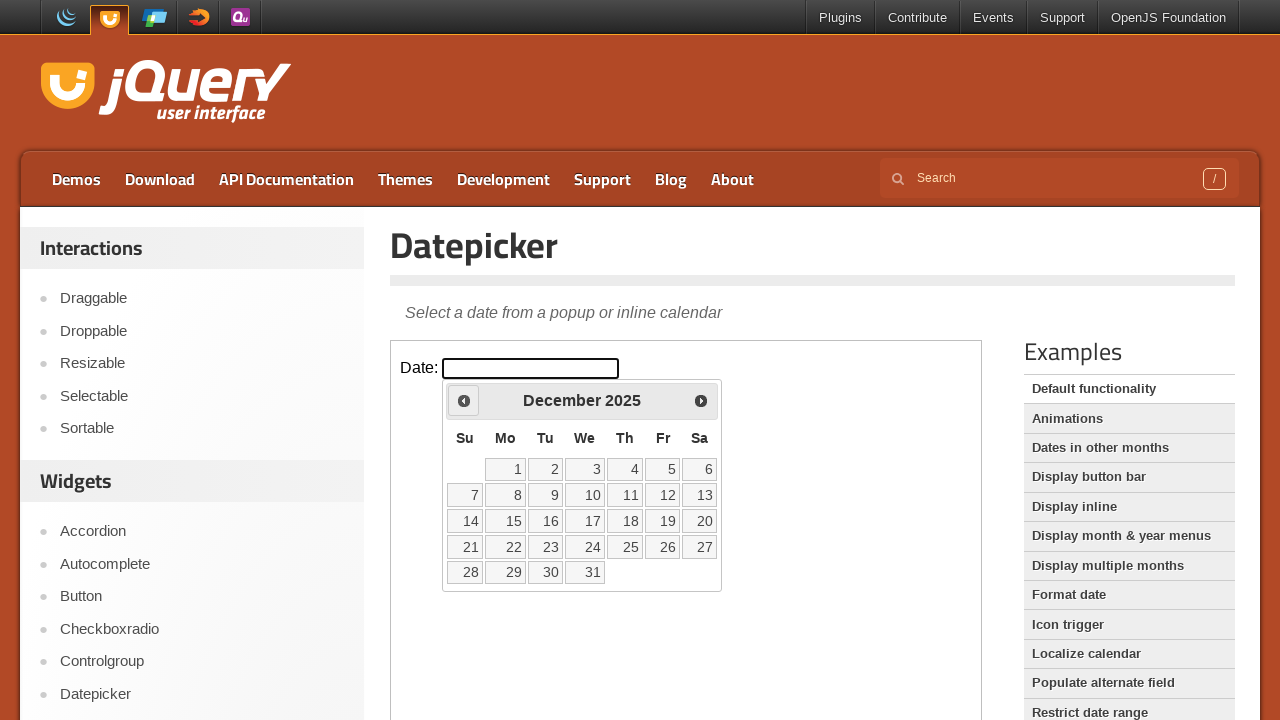

Retrieved current month: December
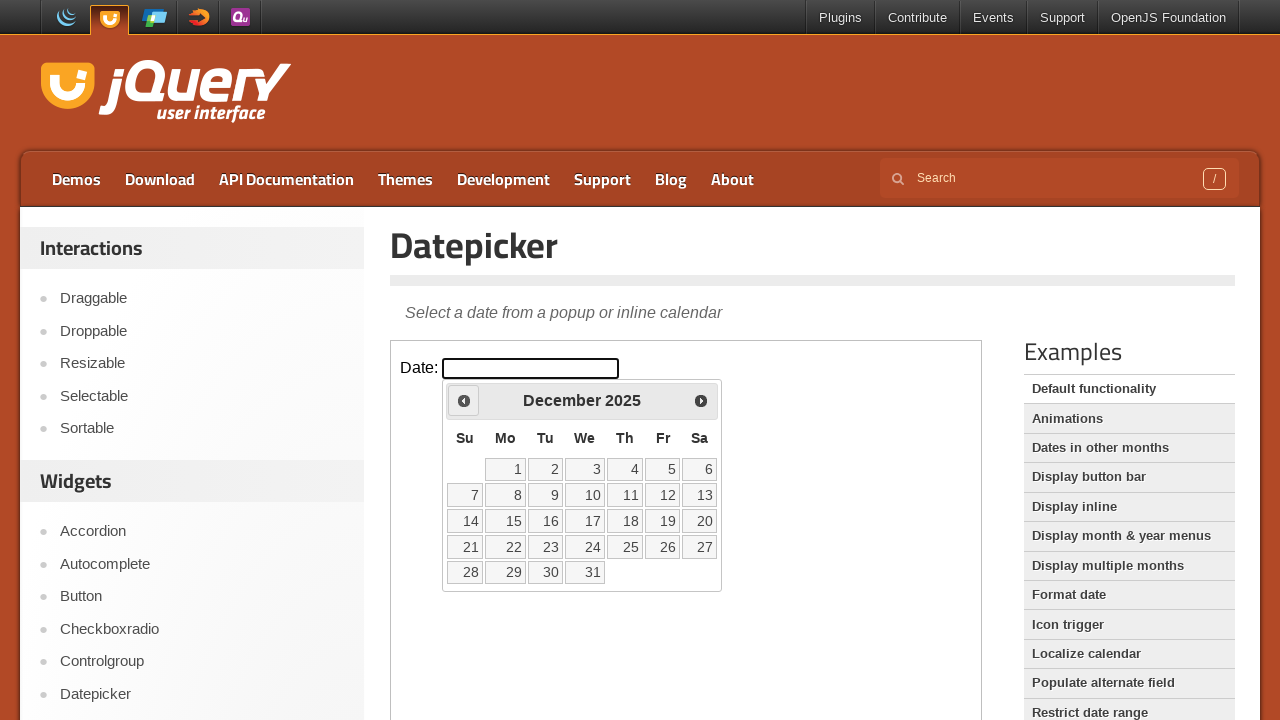

Clicked previous month button to navigate backwards at (464, 400) on iframe >> nth=0 >> internal:control=enter-frame >> span.ui-icon.ui-icon-circle-t
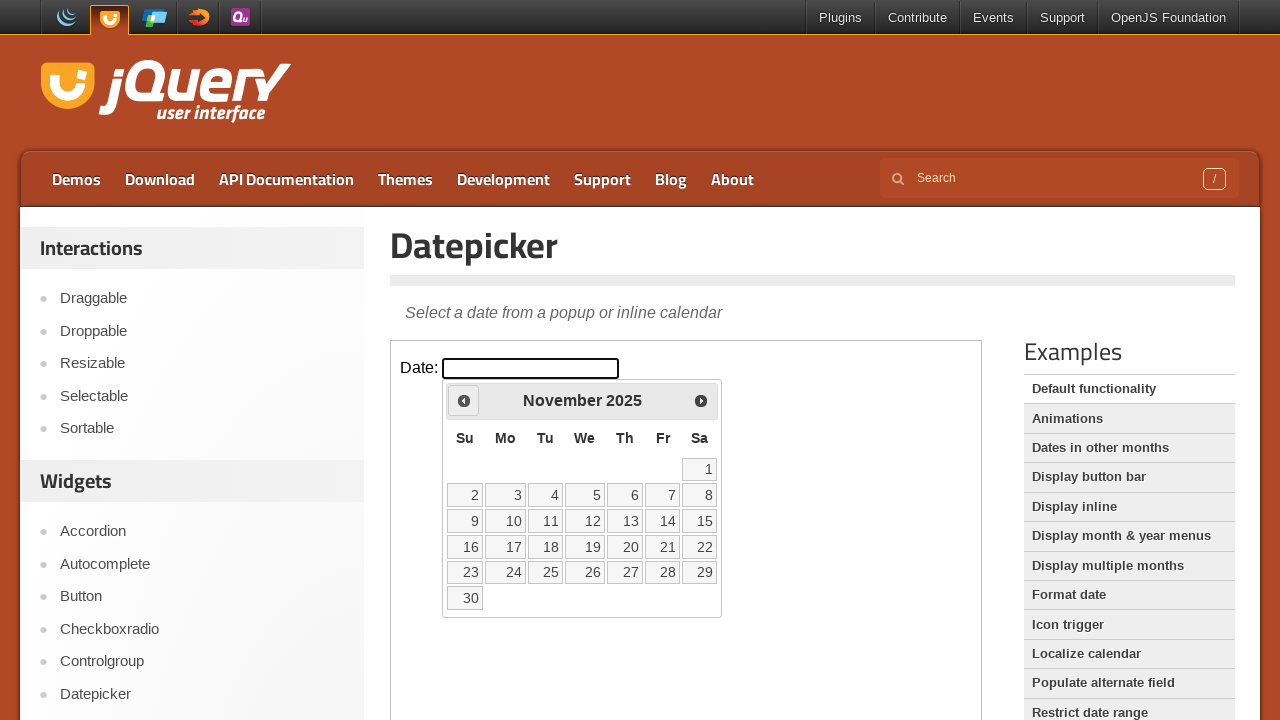

Retrieved current year: 2025
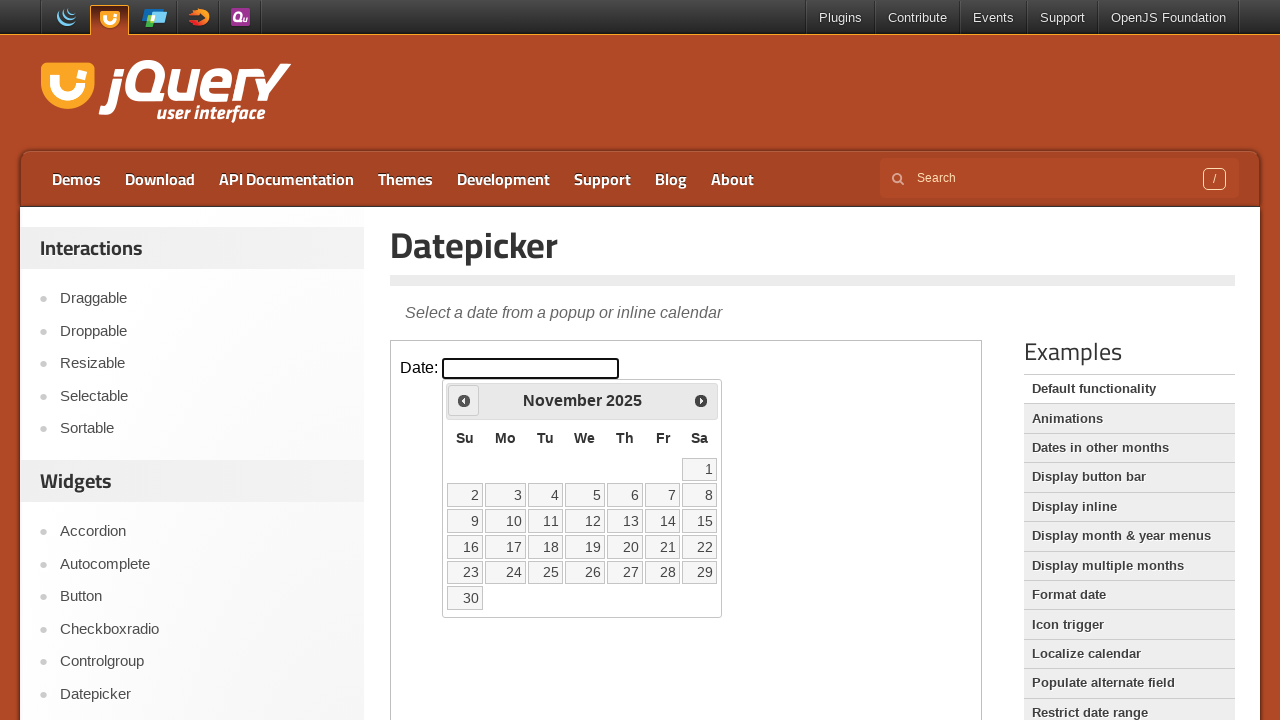

Retrieved current month: November
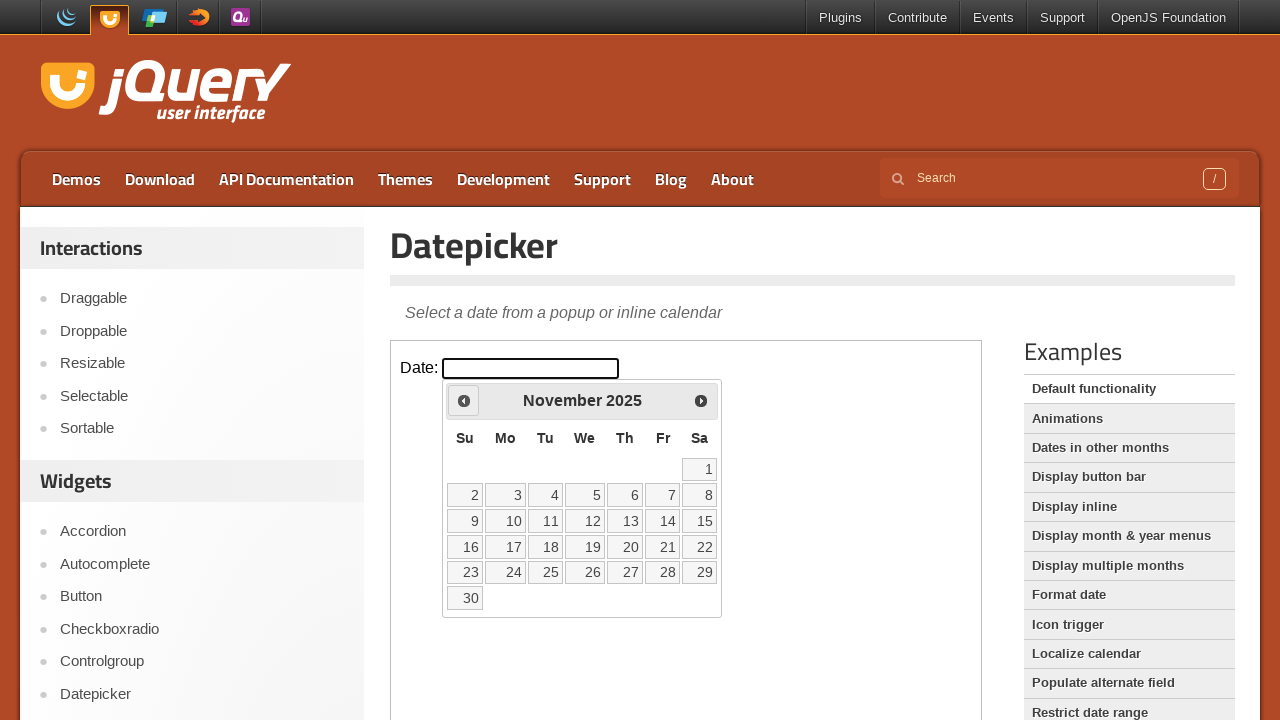

Clicked previous month button to navigate backwards at (464, 400) on iframe >> nth=0 >> internal:control=enter-frame >> span.ui-icon.ui-icon-circle-t
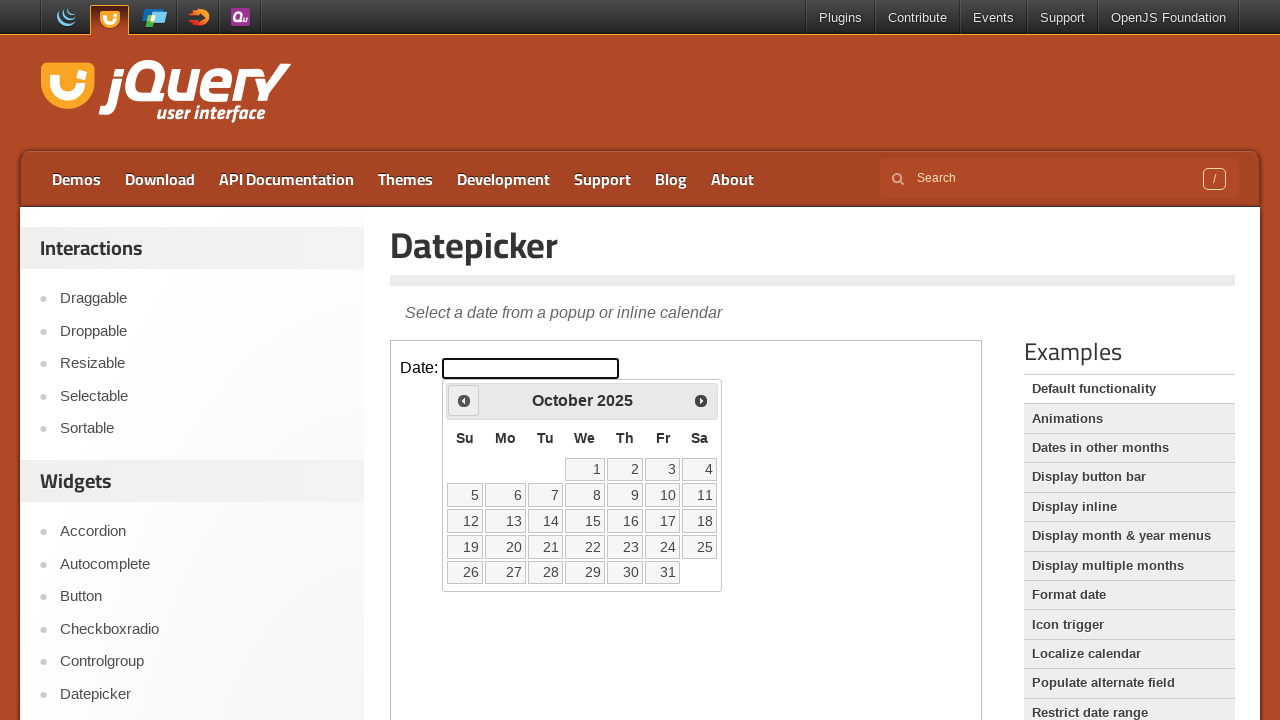

Retrieved current year: 2025
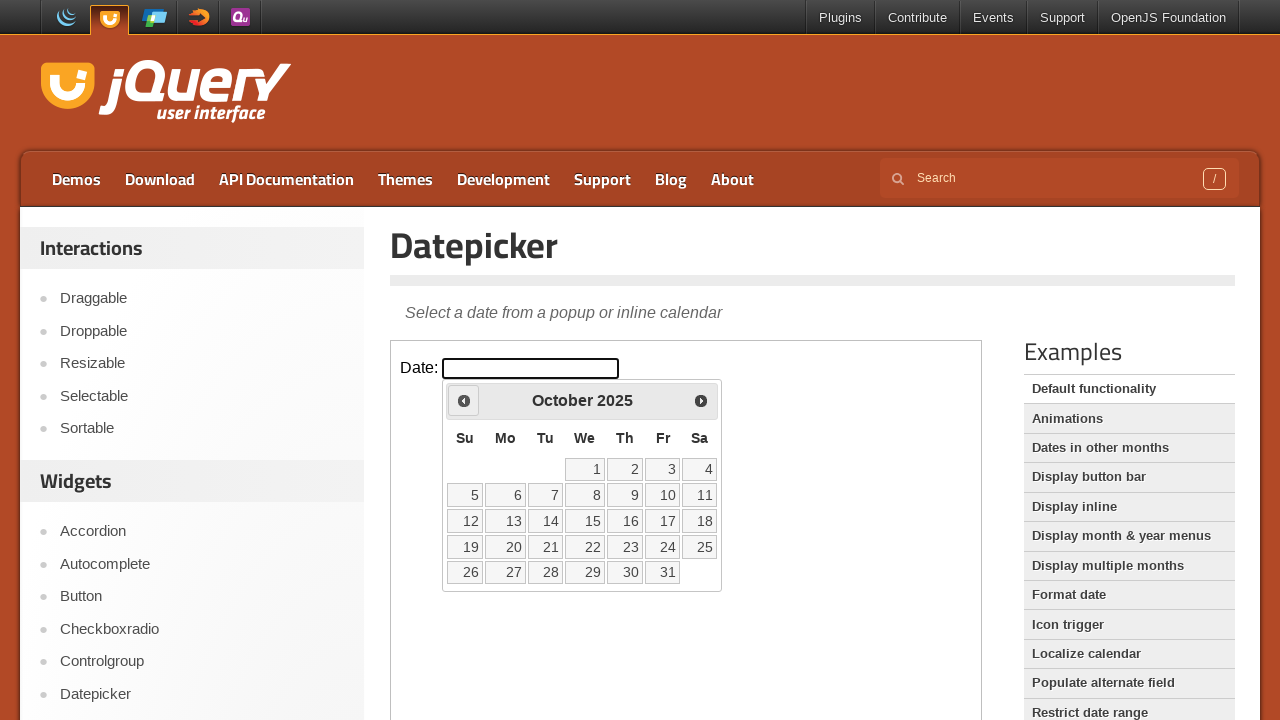

Retrieved current month: October
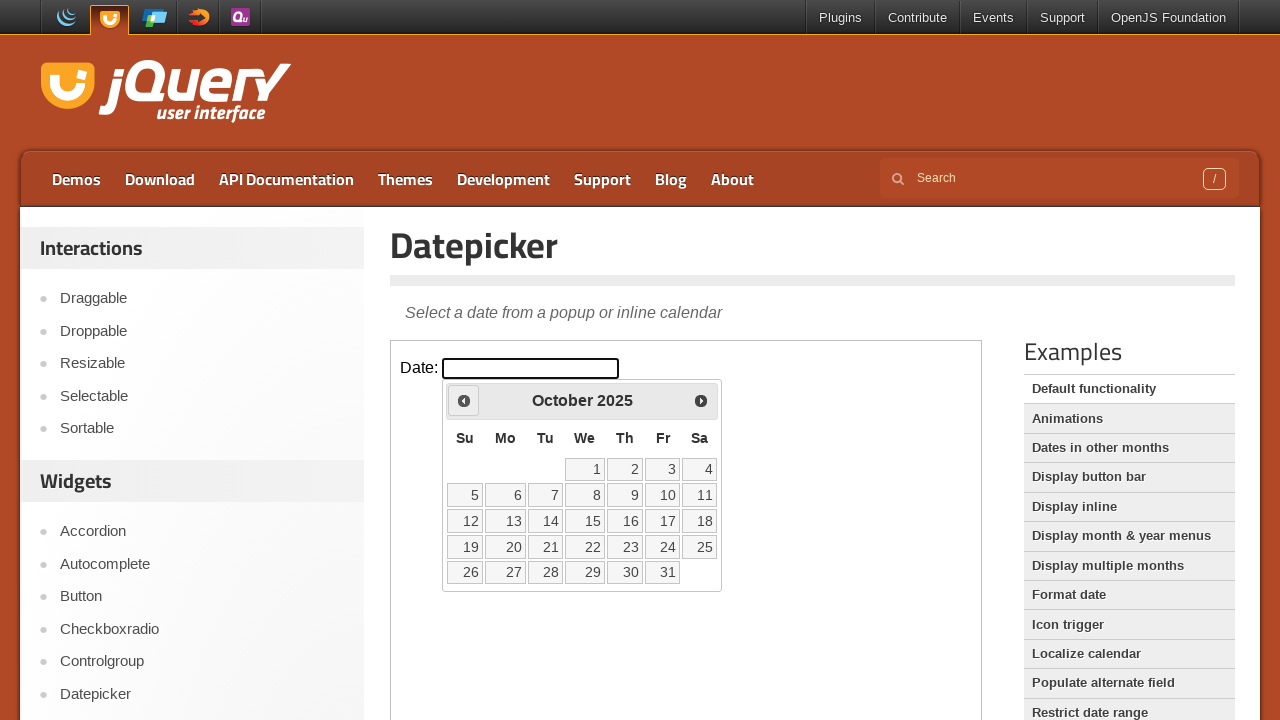

Clicked previous month button to navigate backwards at (464, 400) on iframe >> nth=0 >> internal:control=enter-frame >> span.ui-icon.ui-icon-circle-t
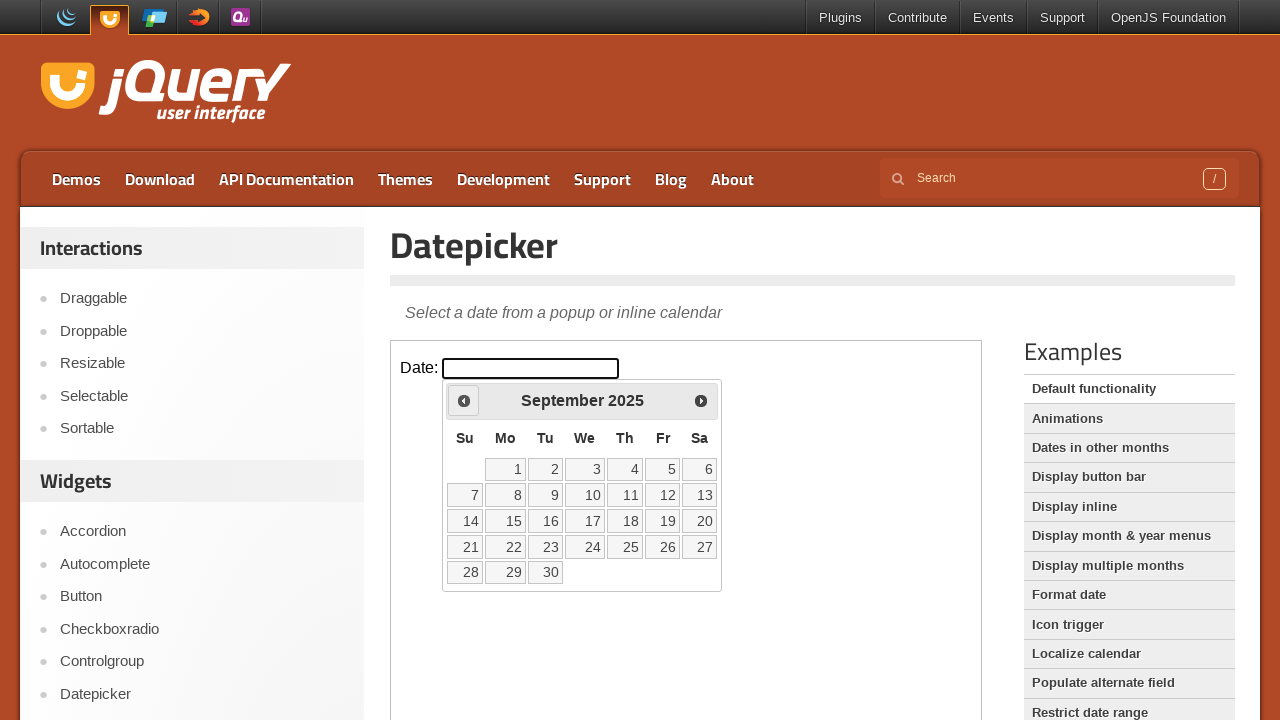

Retrieved current year: 2025
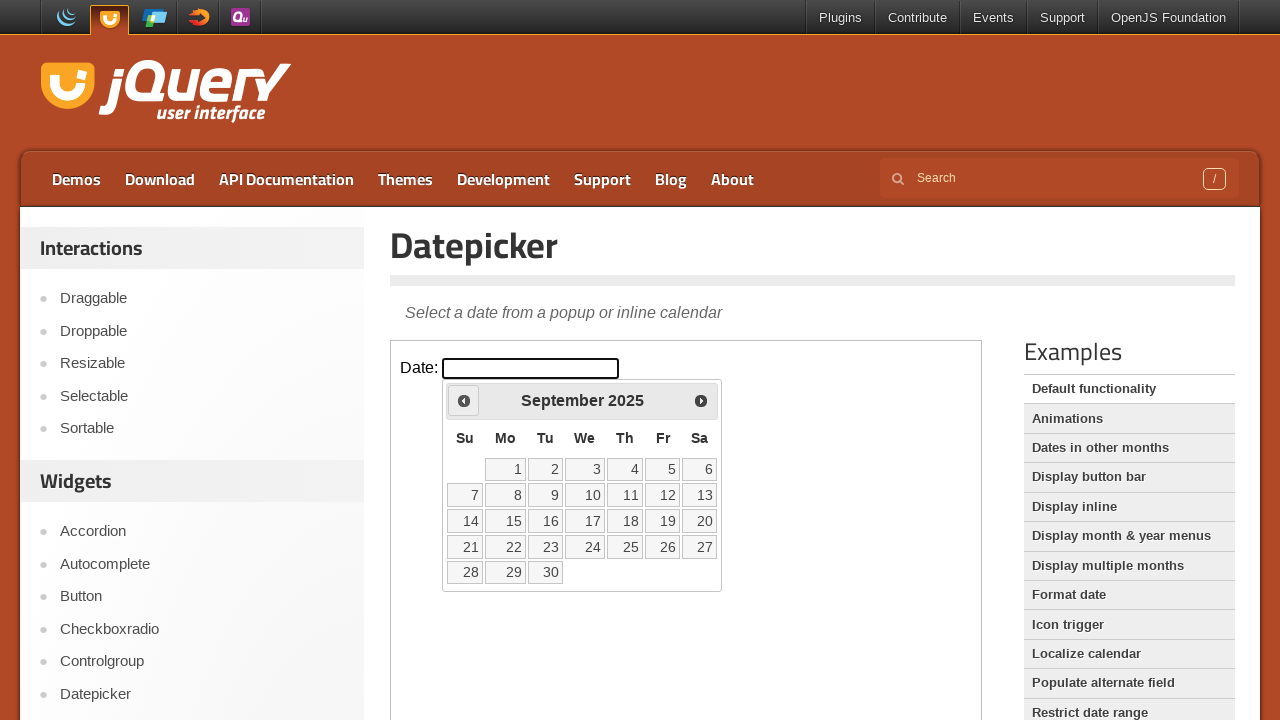

Retrieved current month: September
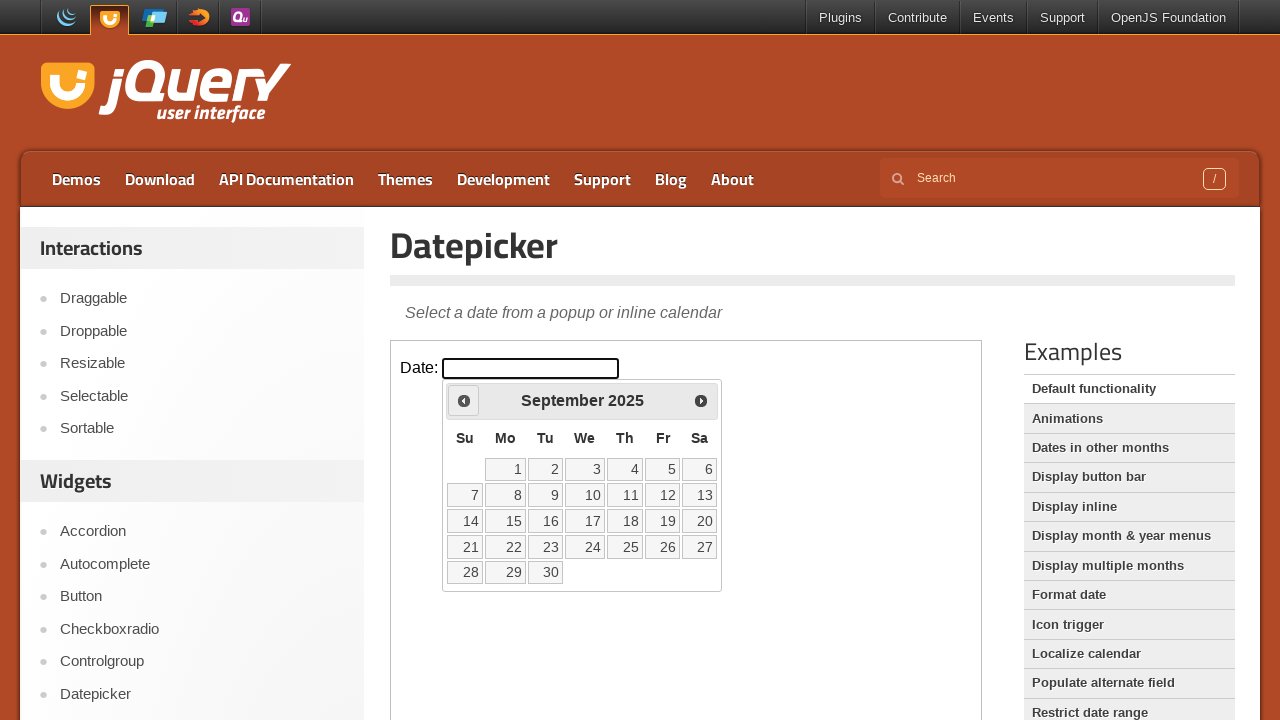

Clicked previous month button to navigate backwards at (464, 400) on iframe >> nth=0 >> internal:control=enter-frame >> span.ui-icon.ui-icon-circle-t
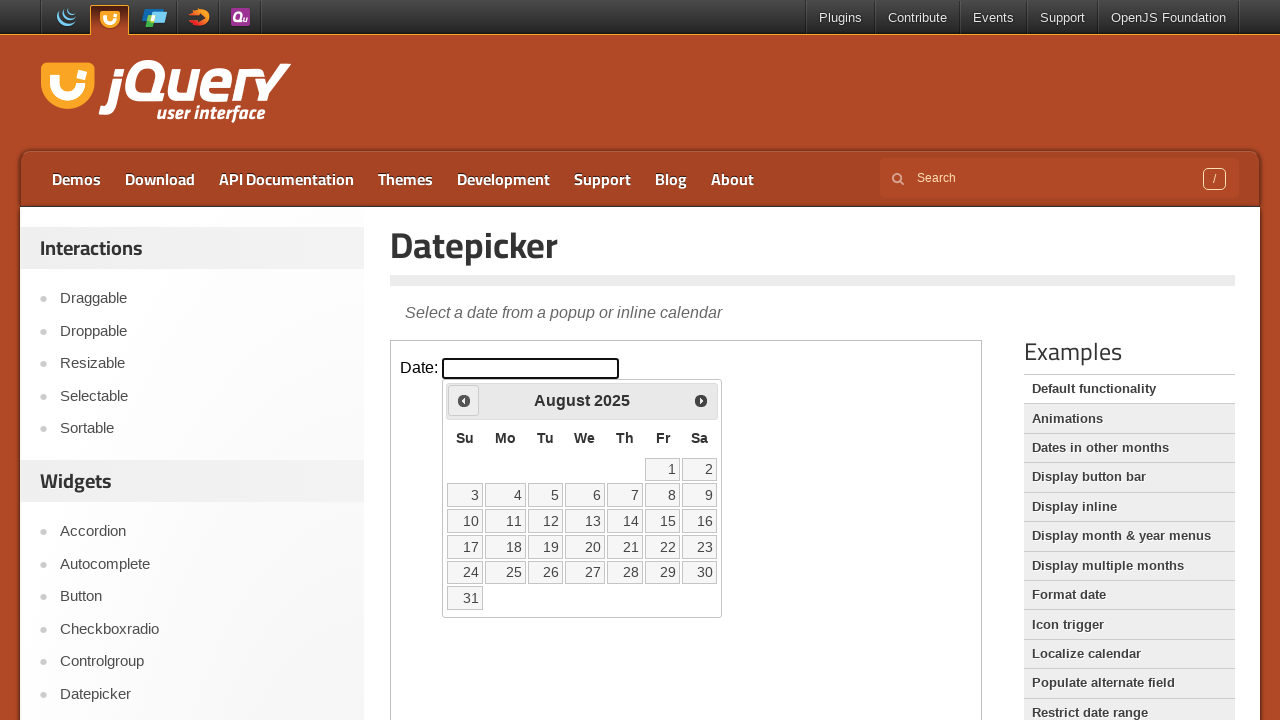

Retrieved current year: 2025
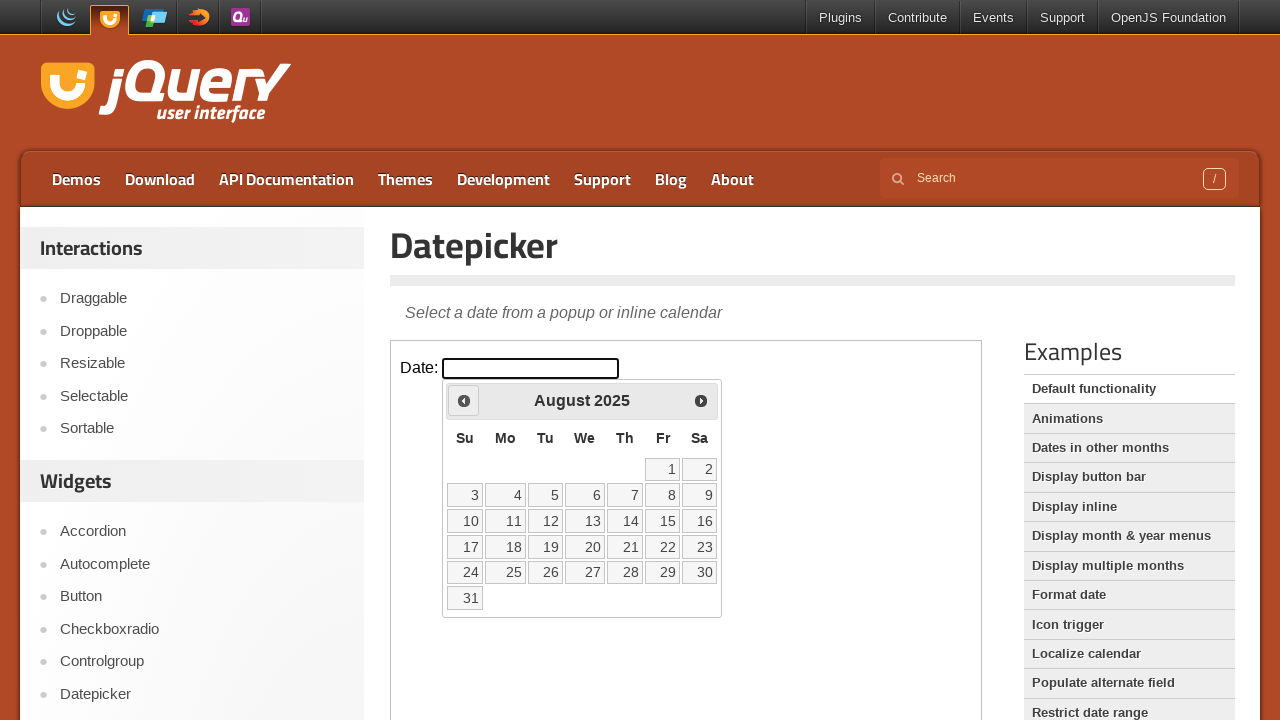

Retrieved current month: August
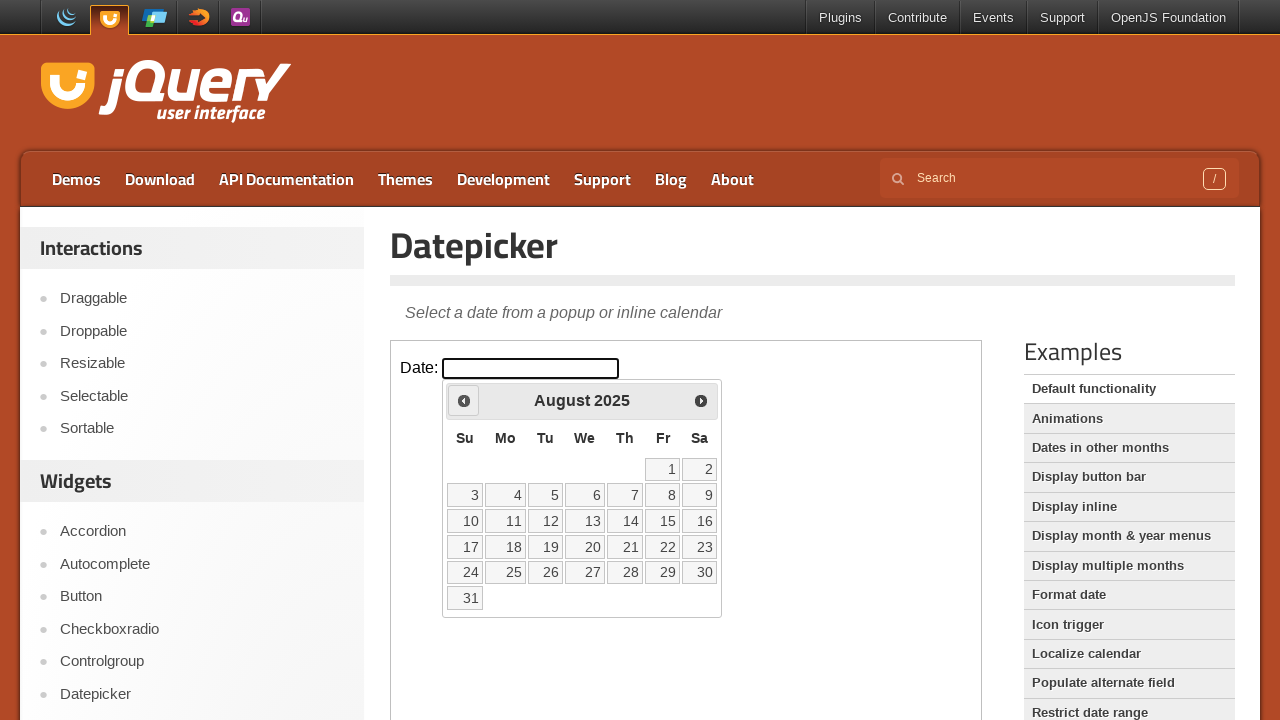

Clicked previous month button to navigate backwards at (464, 400) on iframe >> nth=0 >> internal:control=enter-frame >> span.ui-icon.ui-icon-circle-t
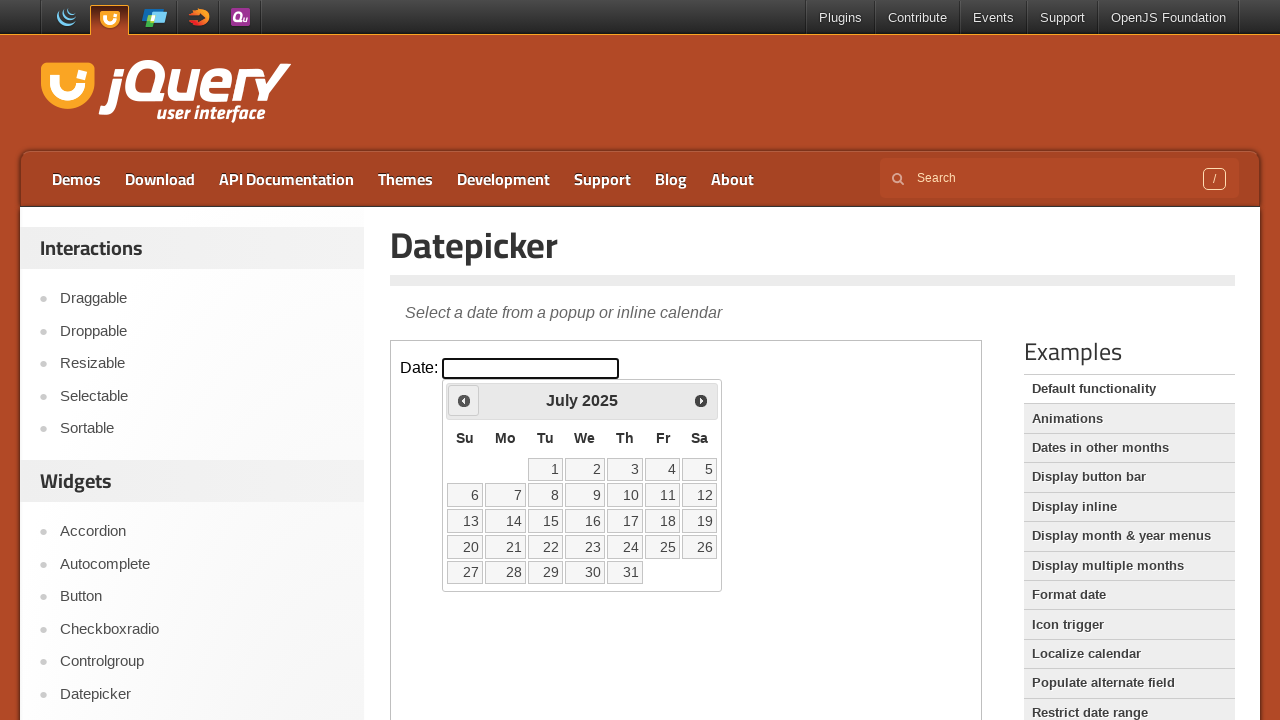

Retrieved current year: 2025
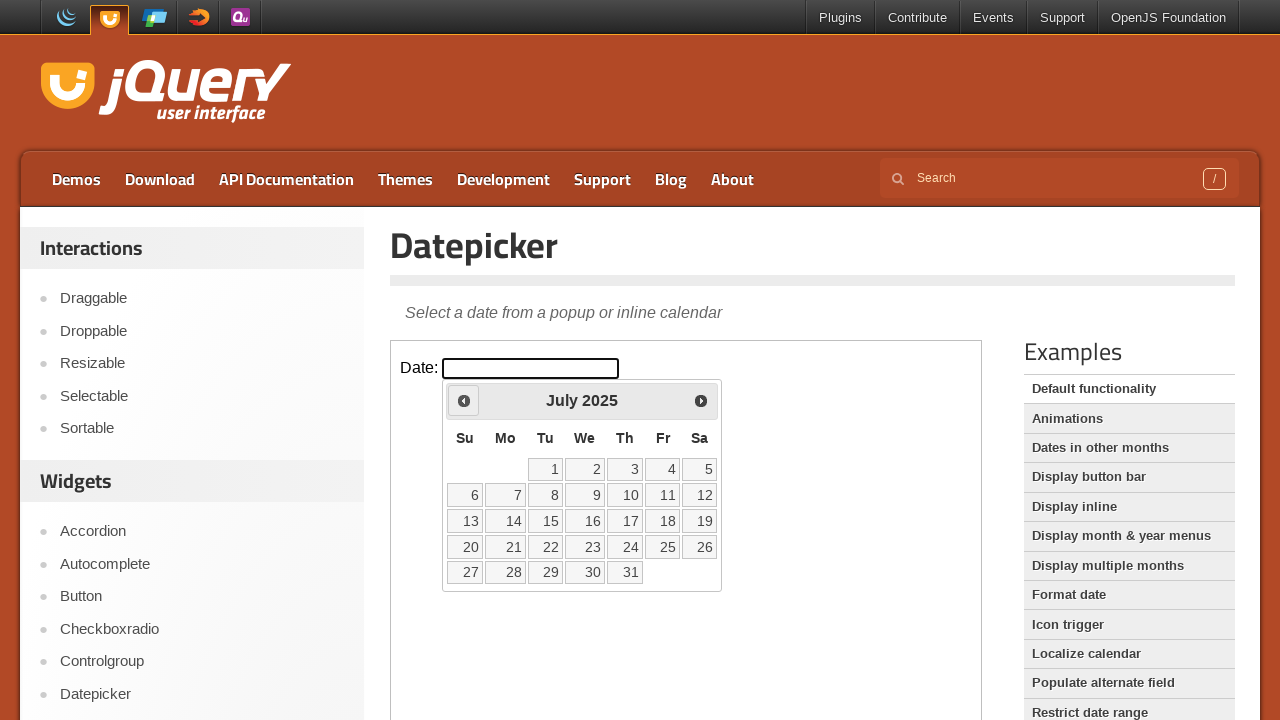

Retrieved current month: July
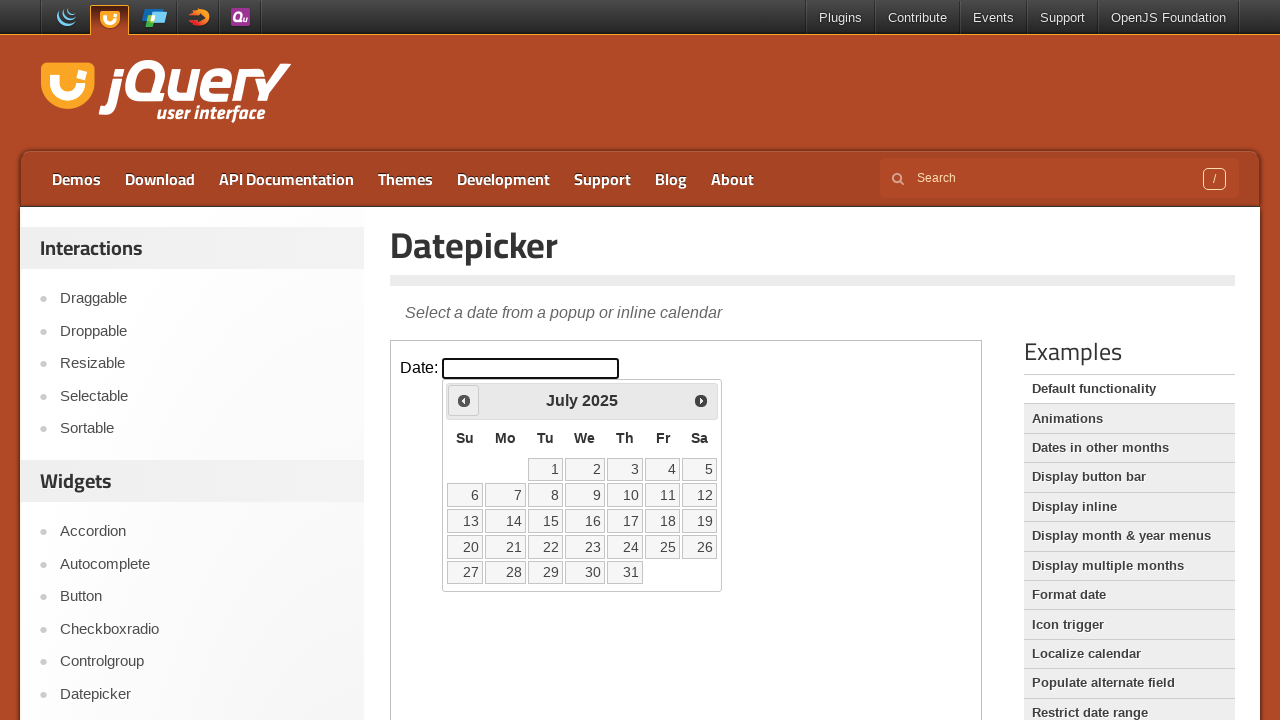

Clicked previous month button to navigate backwards at (464, 400) on iframe >> nth=0 >> internal:control=enter-frame >> span.ui-icon.ui-icon-circle-t
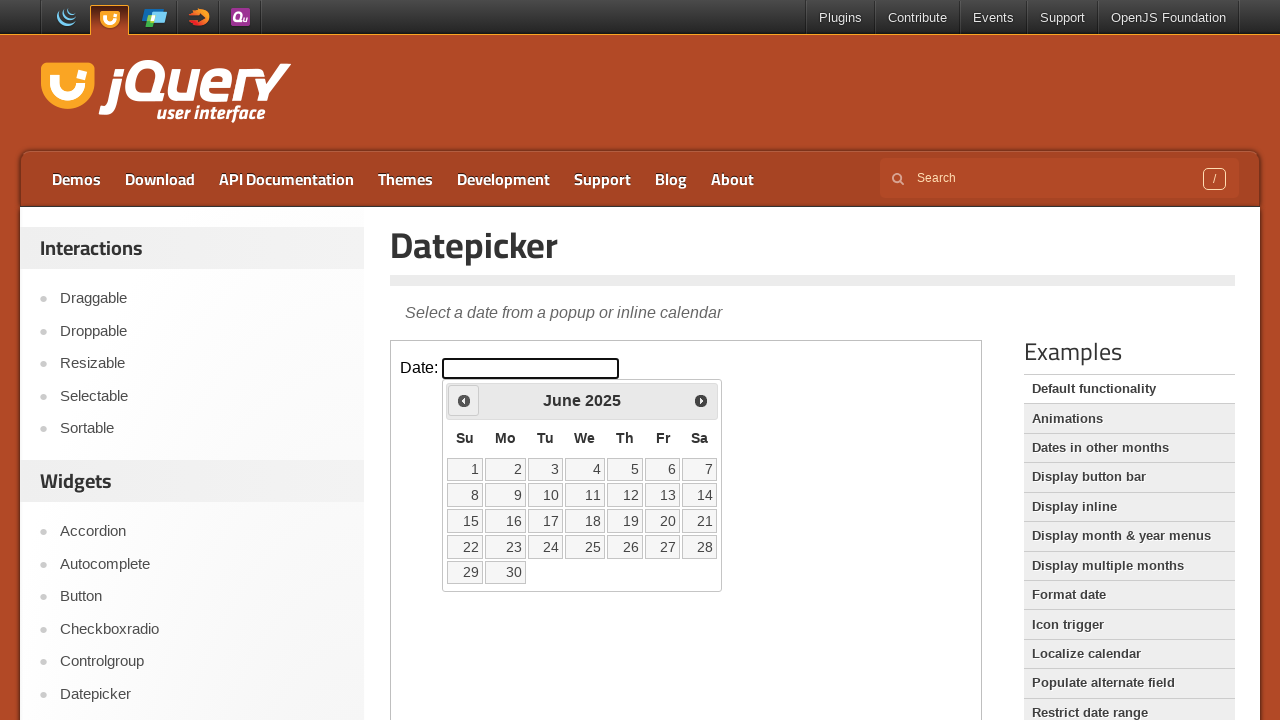

Retrieved current year: 2025
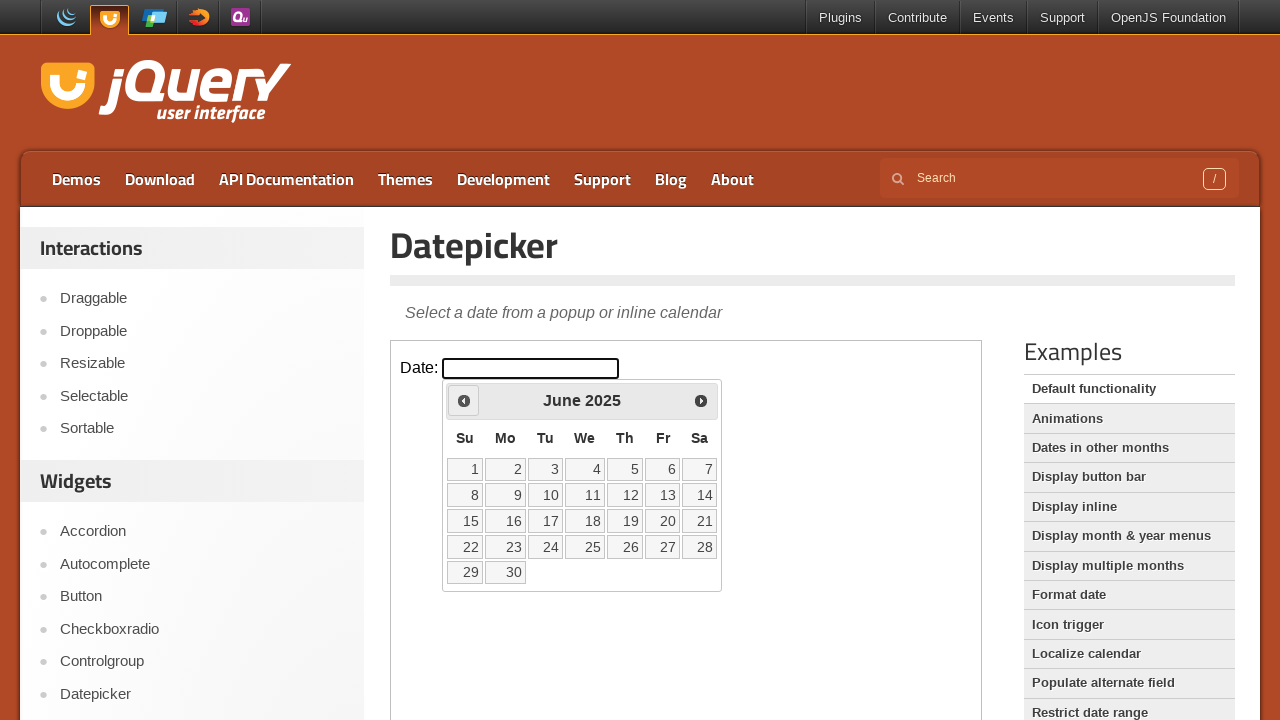

Retrieved current month: June
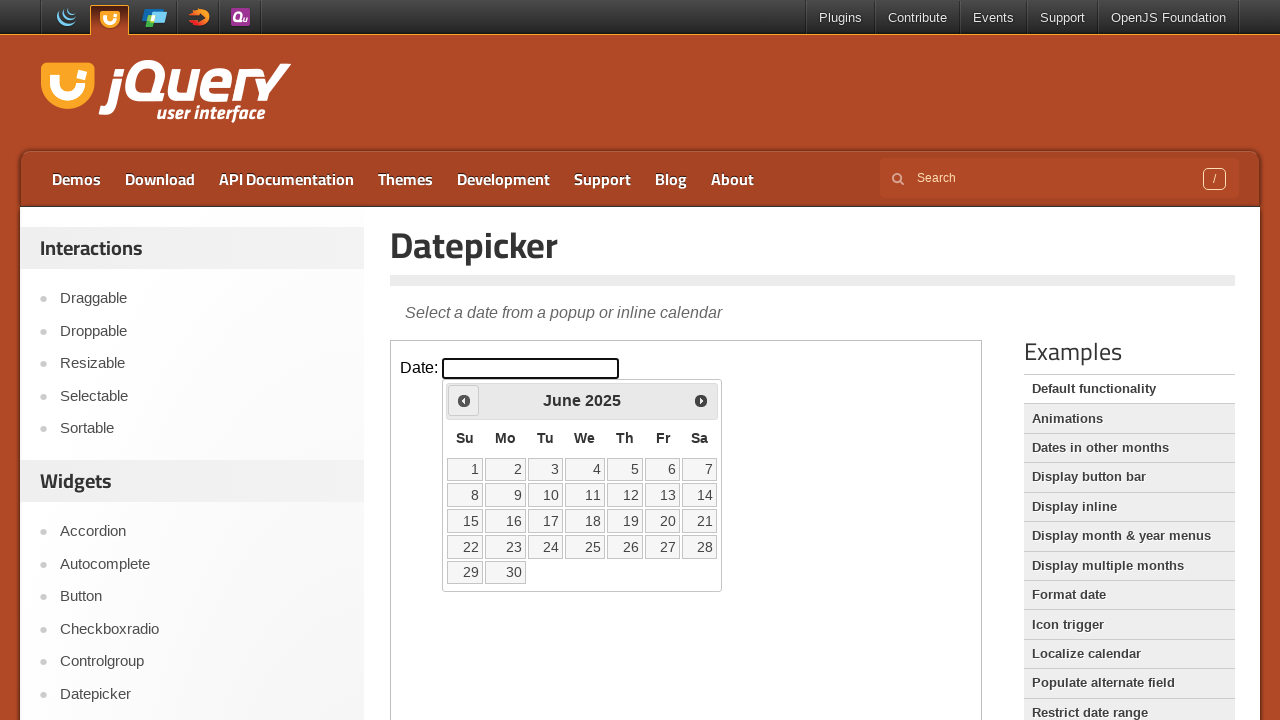

Clicked previous month button to navigate backwards at (464, 400) on iframe >> nth=0 >> internal:control=enter-frame >> span.ui-icon.ui-icon-circle-t
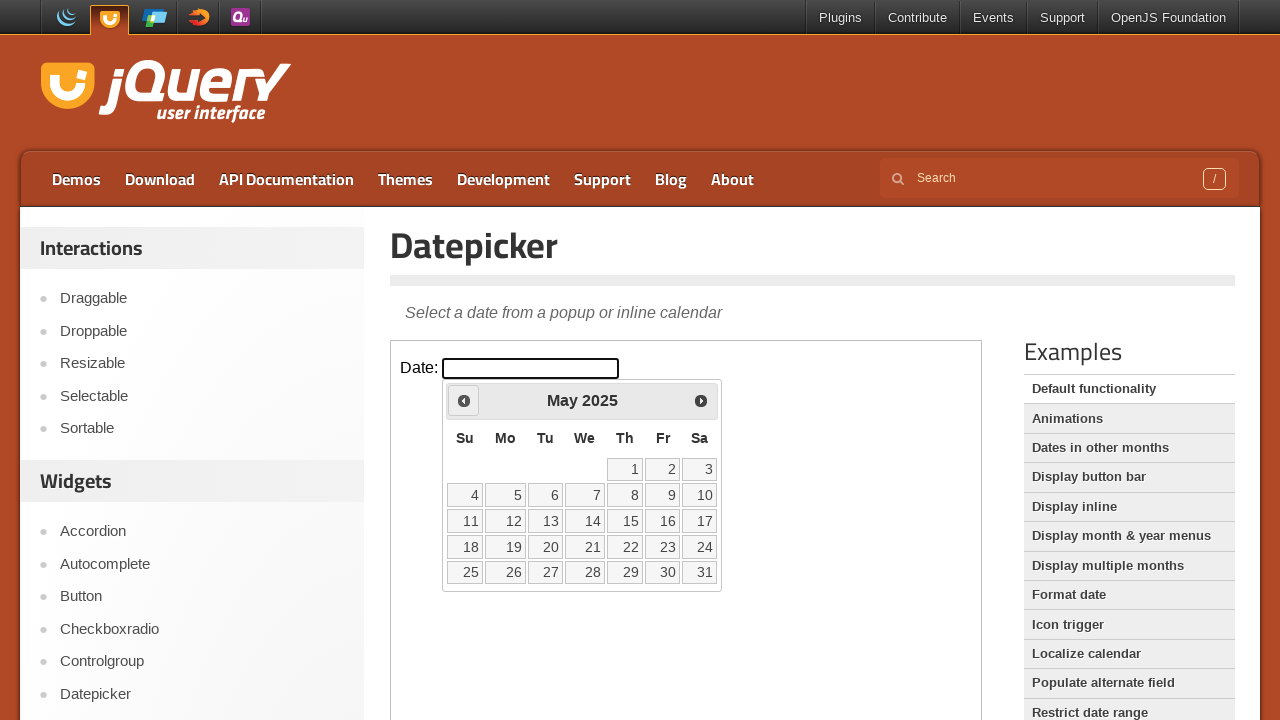

Retrieved current year: 2025
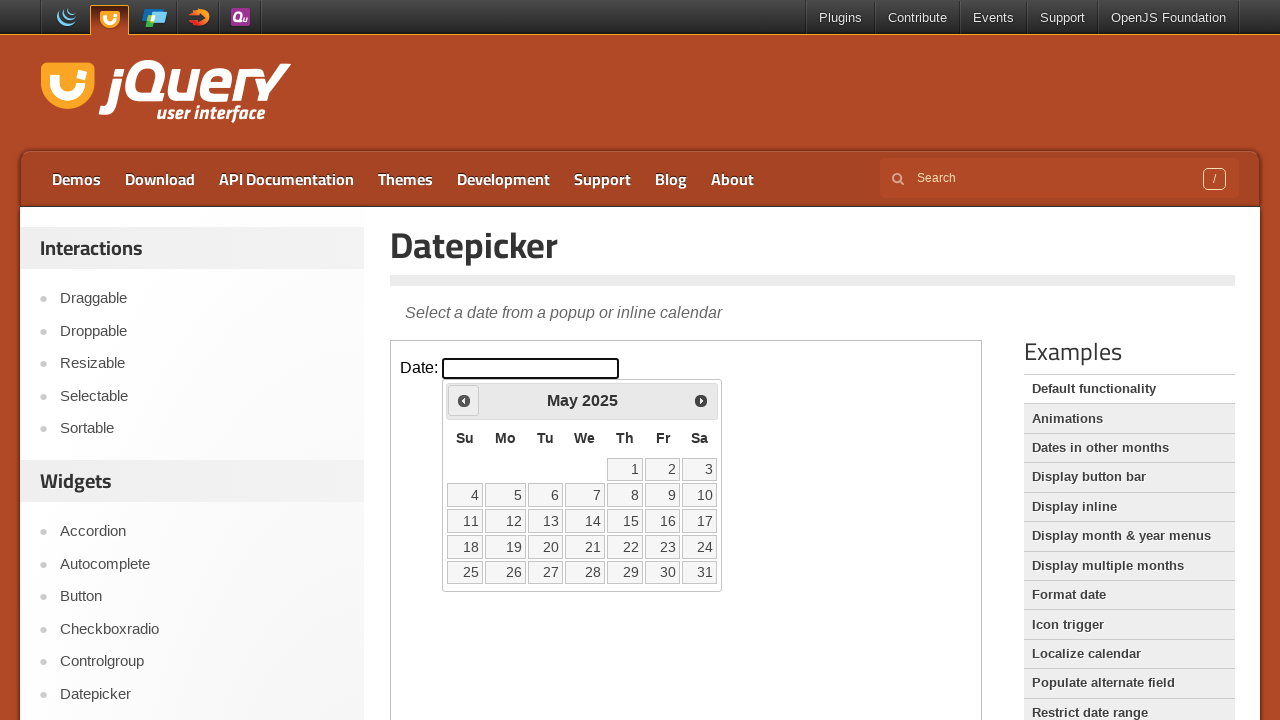

Retrieved current month: May
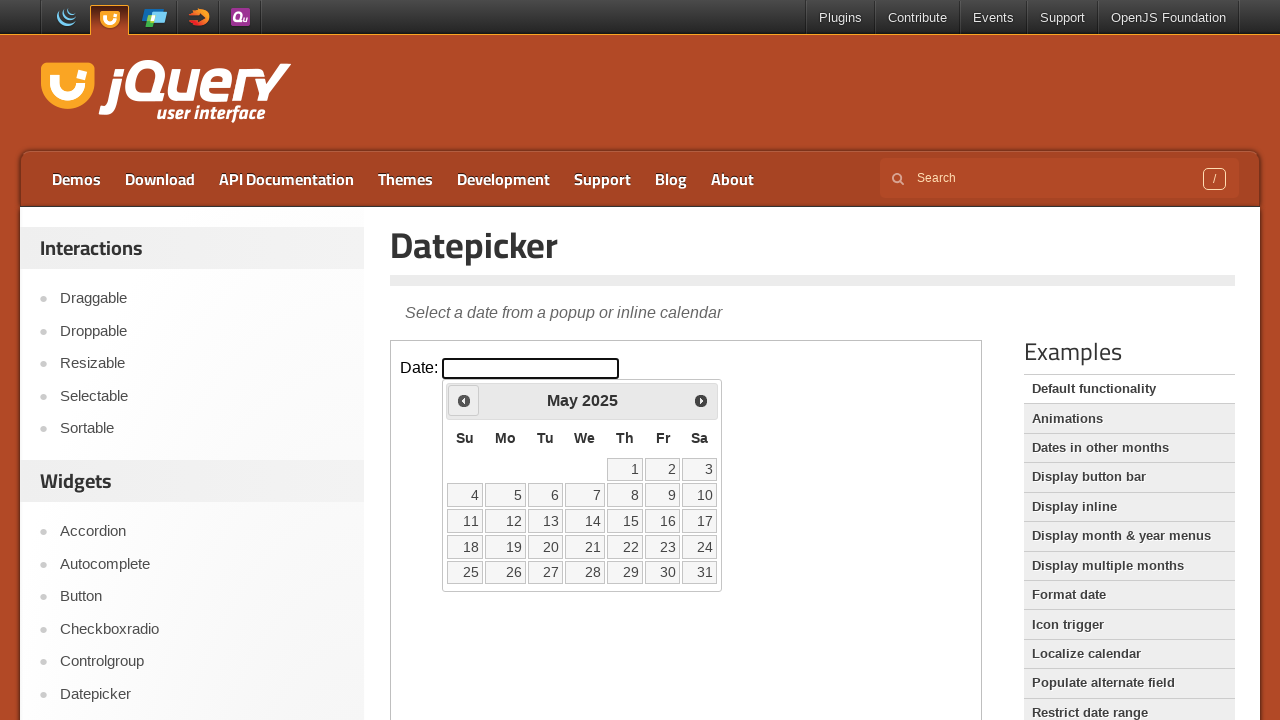

Clicked previous month button to navigate backwards at (464, 400) on iframe >> nth=0 >> internal:control=enter-frame >> span.ui-icon.ui-icon-circle-t
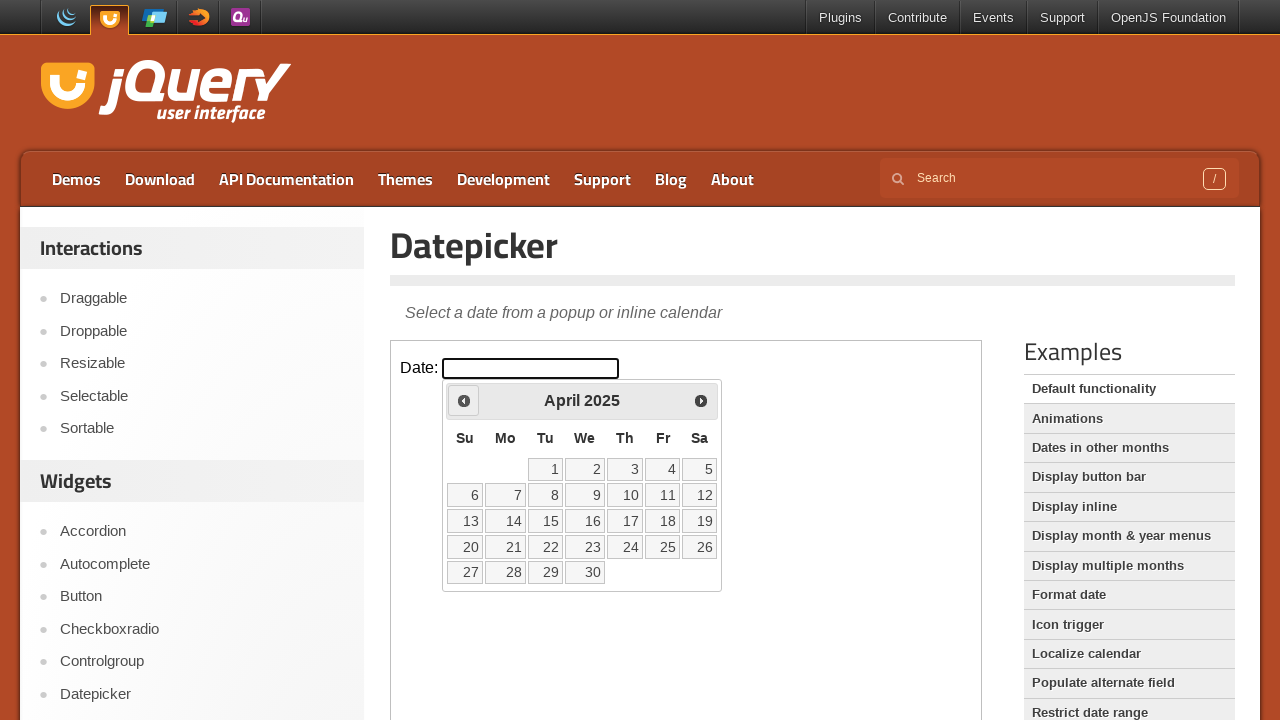

Retrieved current year: 2025
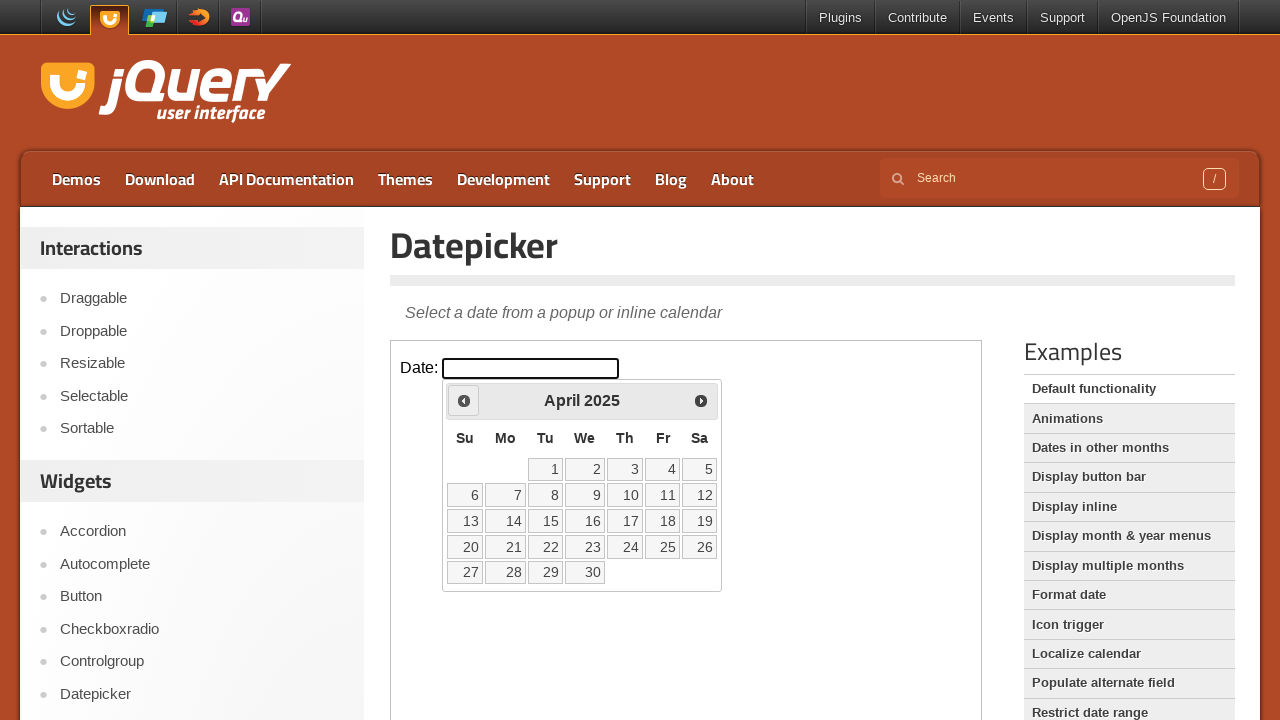

Retrieved current month: April
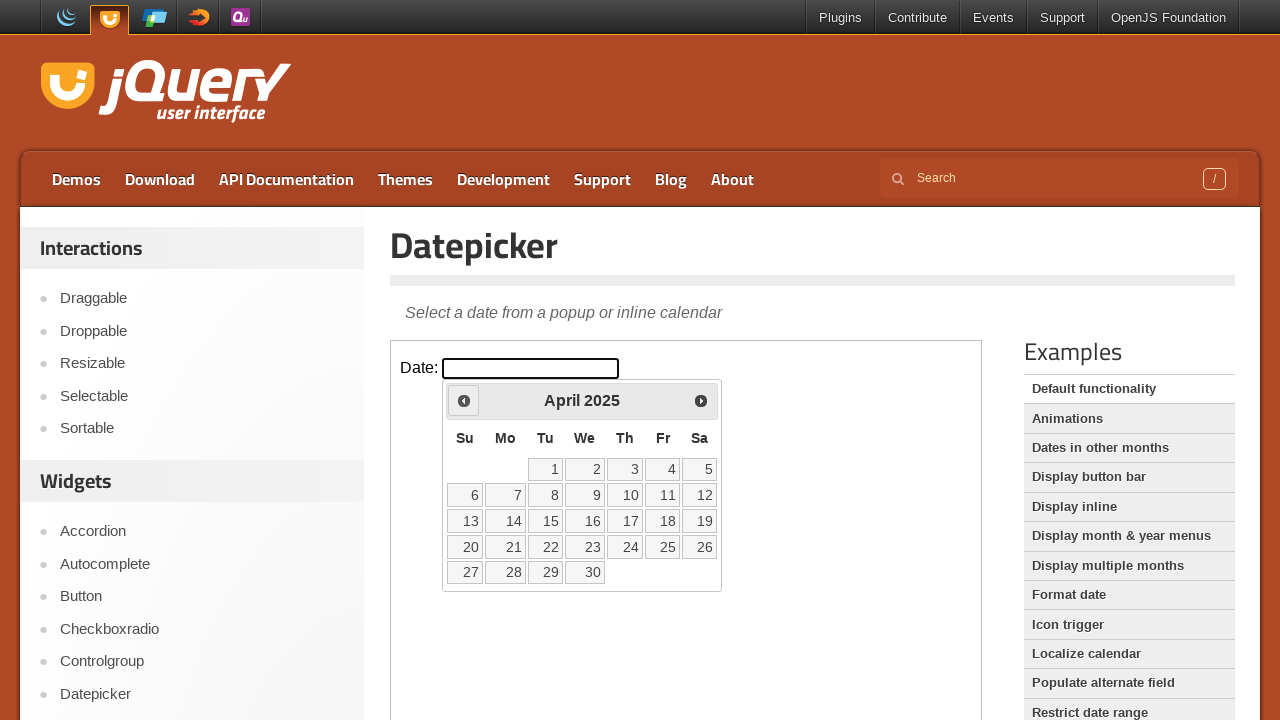

Clicked previous month button to navigate backwards at (464, 400) on iframe >> nth=0 >> internal:control=enter-frame >> span.ui-icon.ui-icon-circle-t
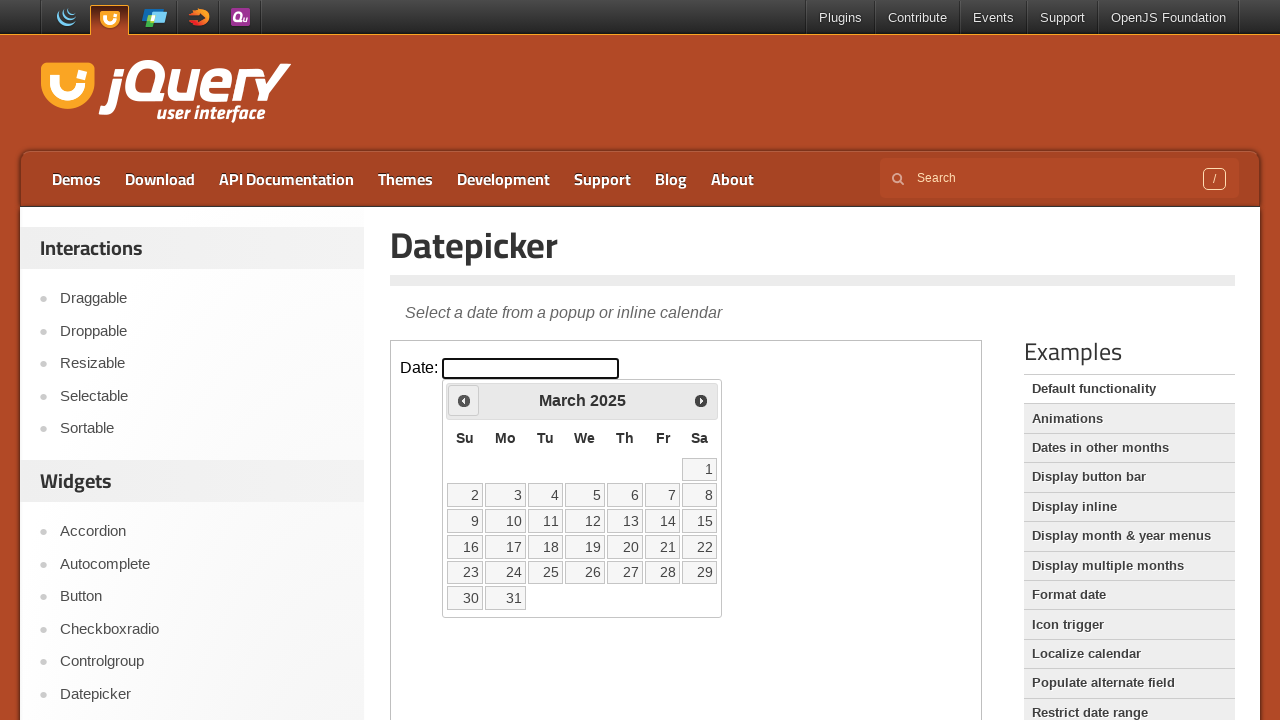

Retrieved current year: 2025
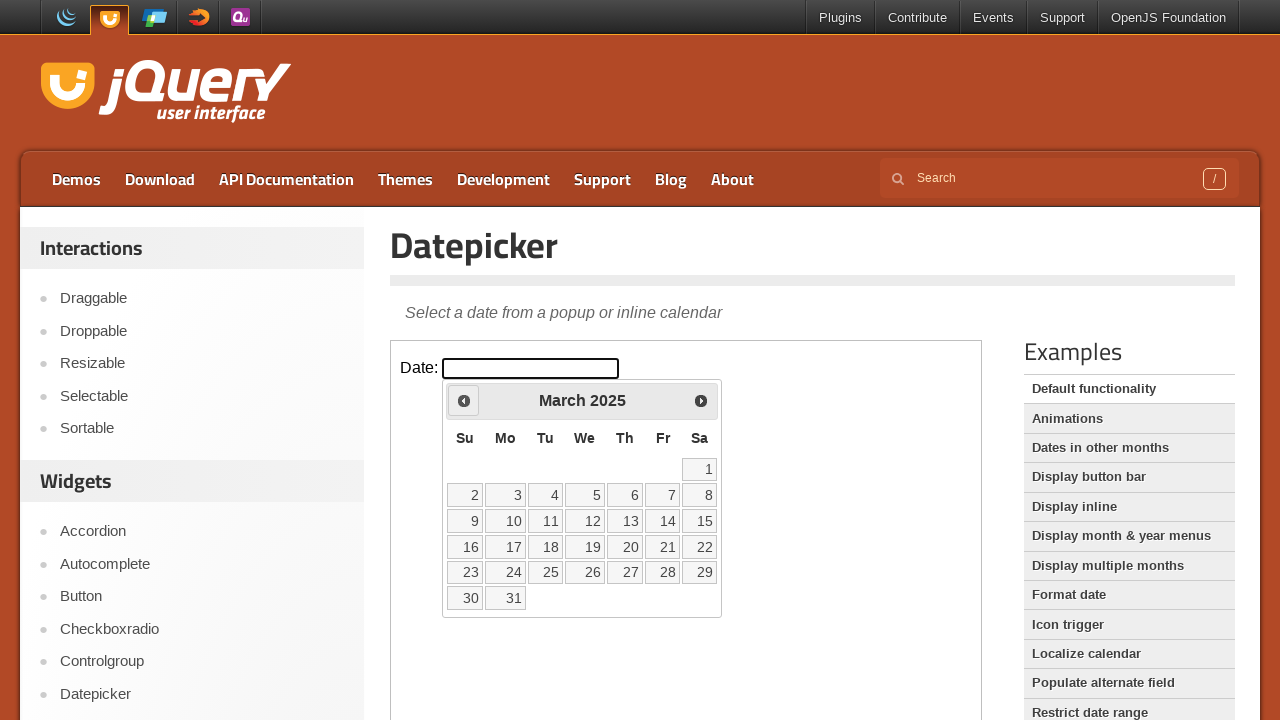

Retrieved current month: March
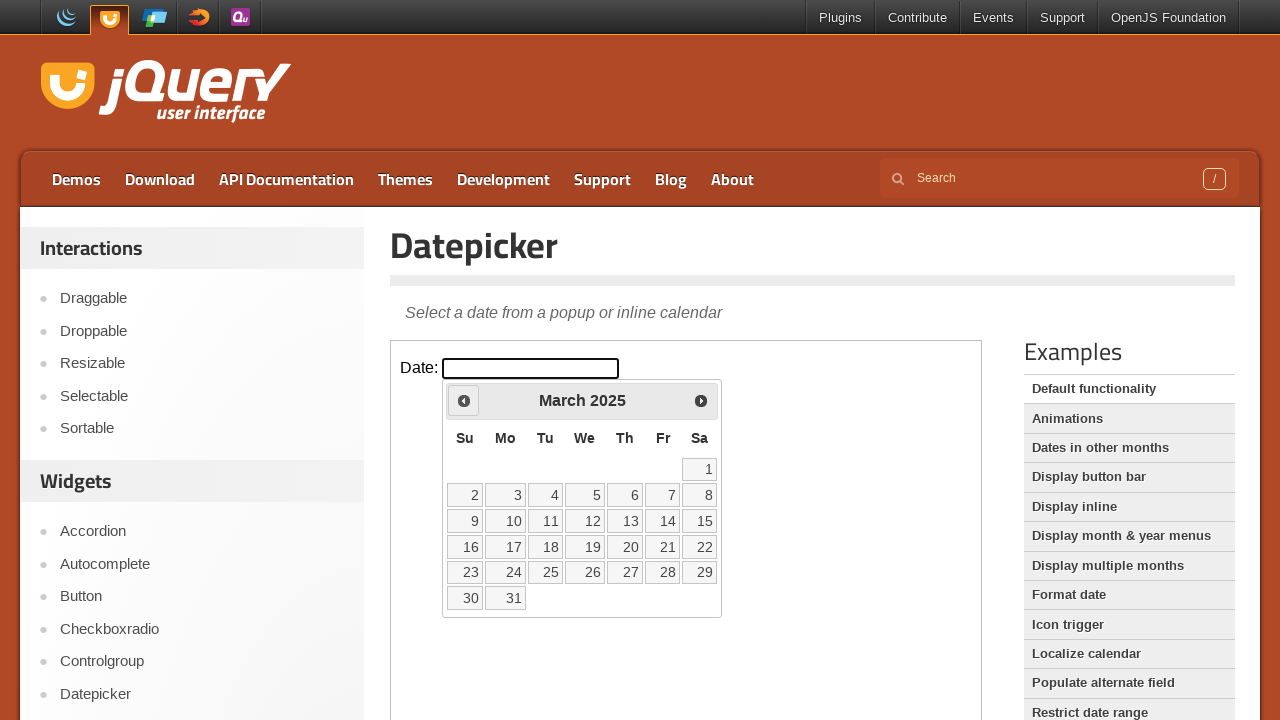

Clicked previous month button to navigate backwards at (464, 400) on iframe >> nth=0 >> internal:control=enter-frame >> span.ui-icon.ui-icon-circle-t
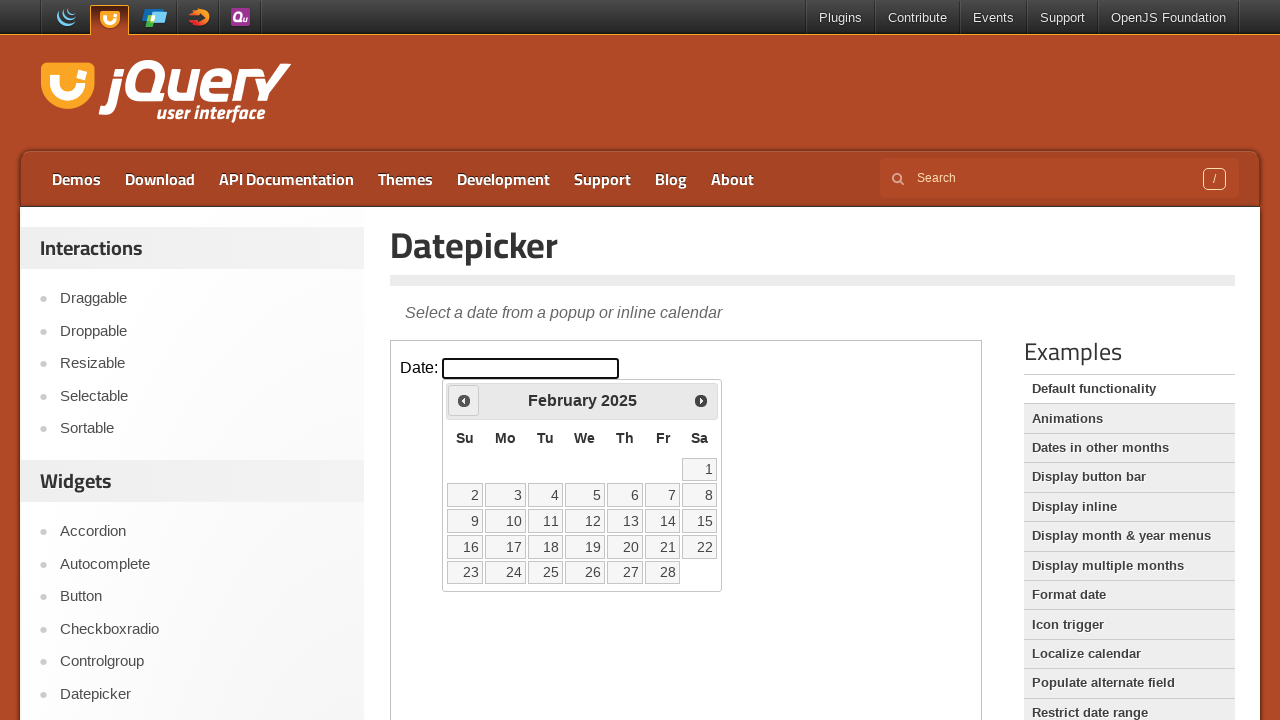

Retrieved current year: 2025
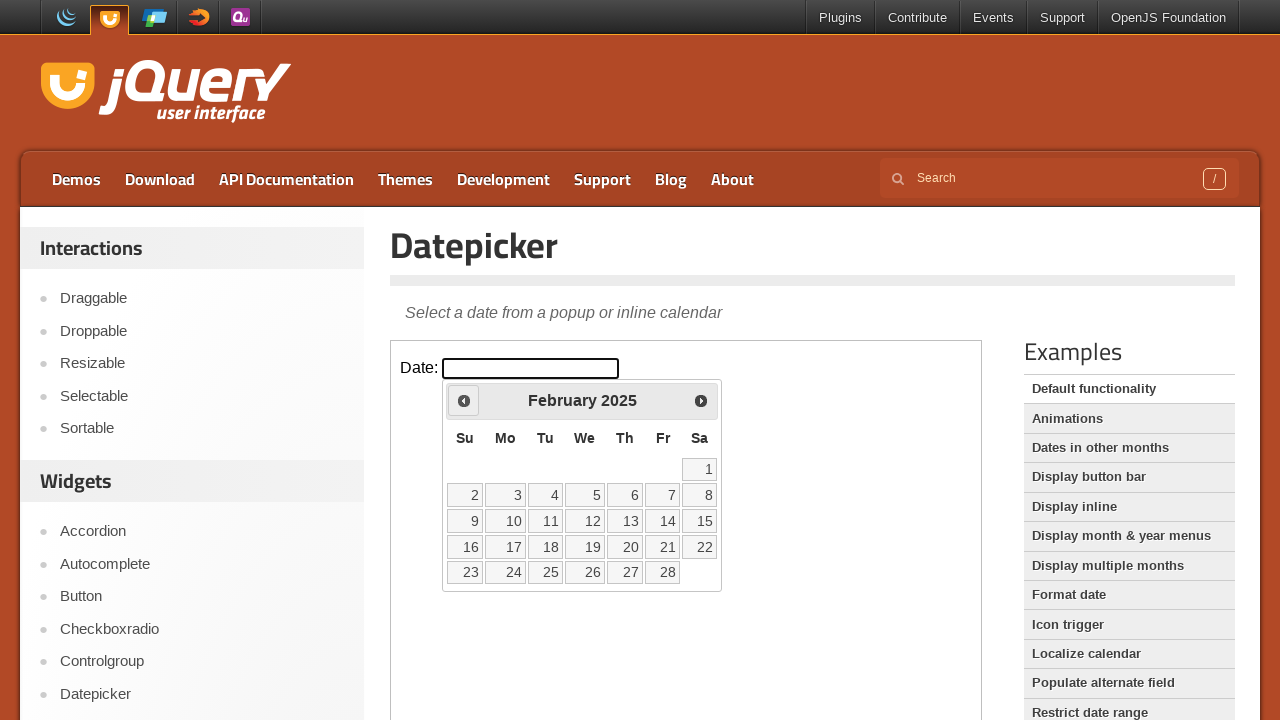

Retrieved current month: February
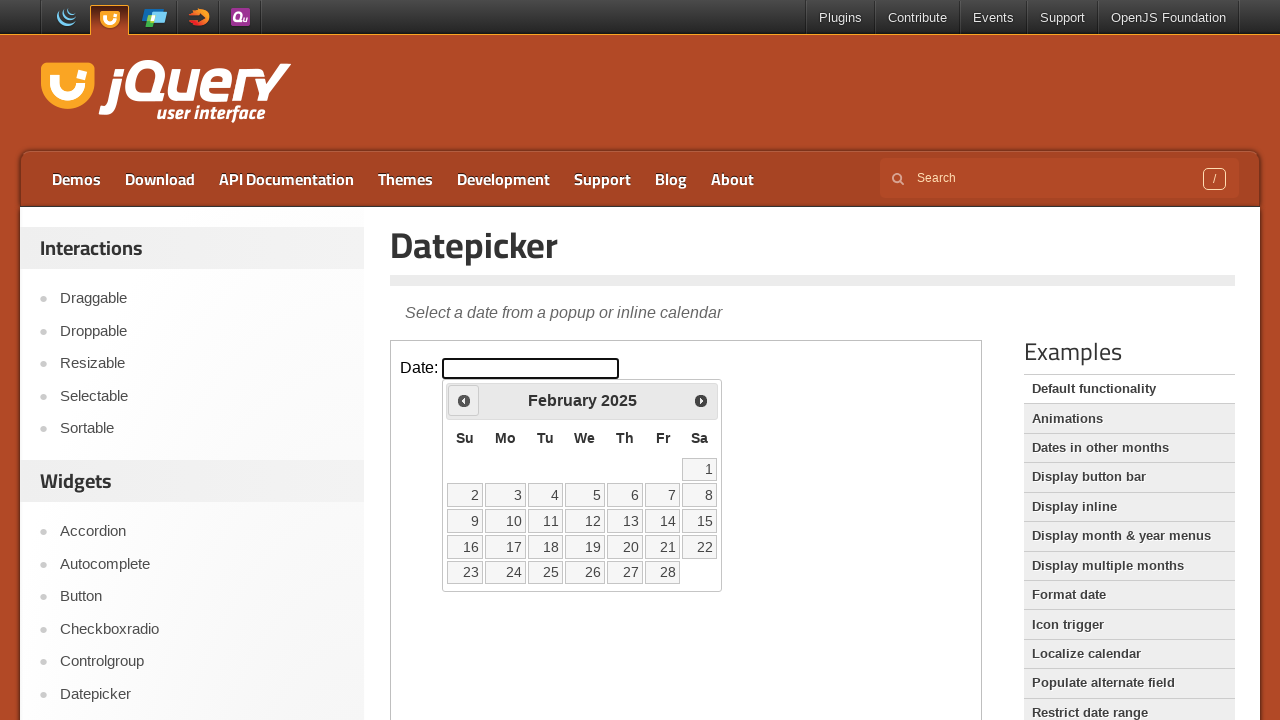

Clicked previous month button to navigate backwards at (464, 400) on iframe >> nth=0 >> internal:control=enter-frame >> span.ui-icon.ui-icon-circle-t
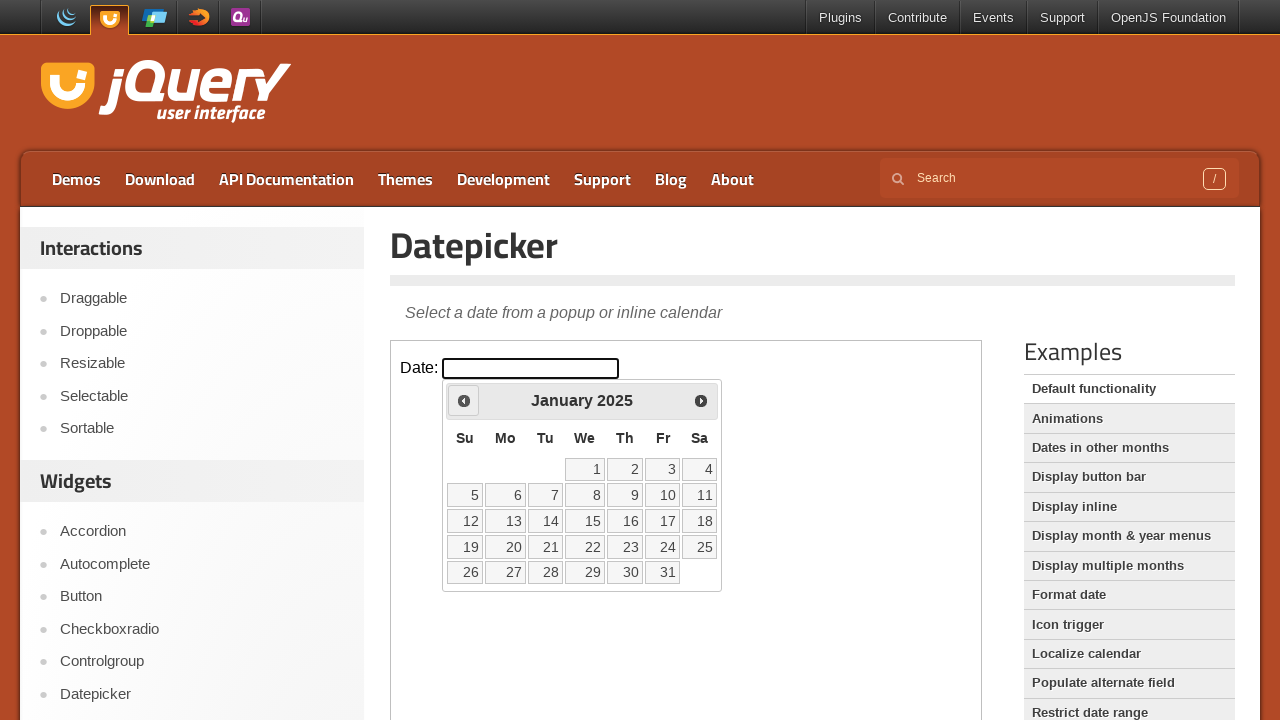

Retrieved current year: 2025
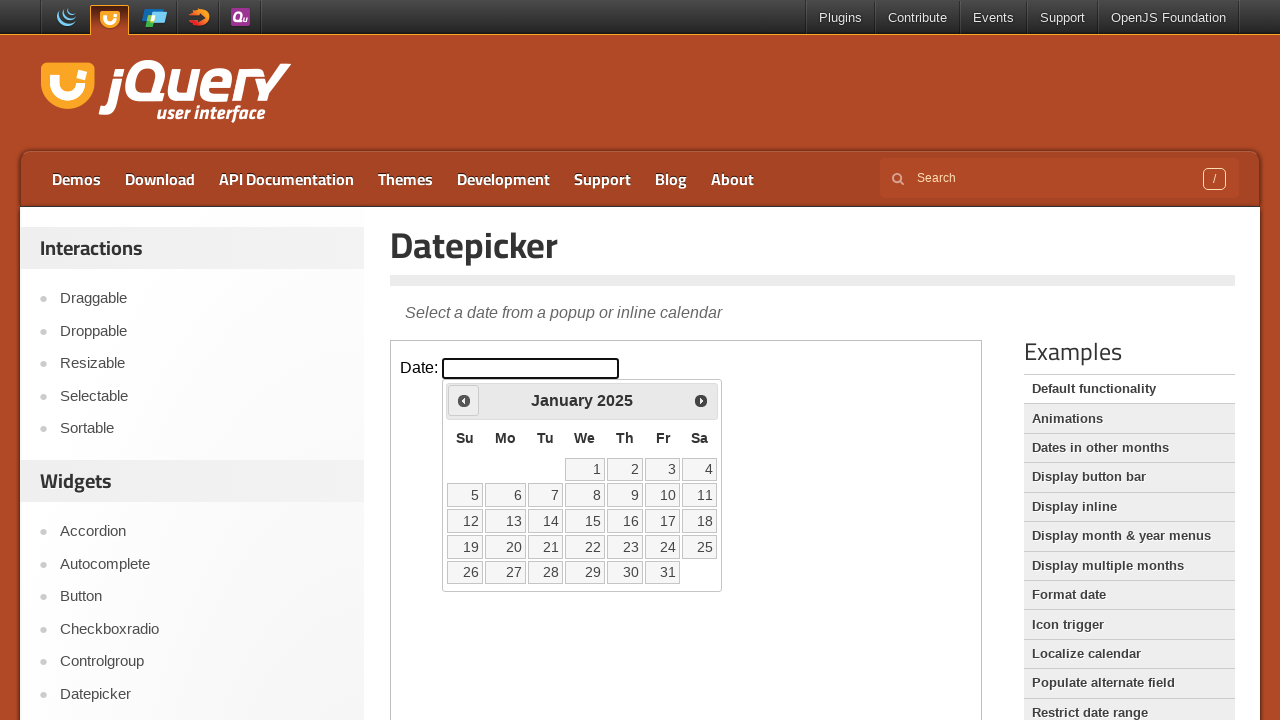

Retrieved current month: January
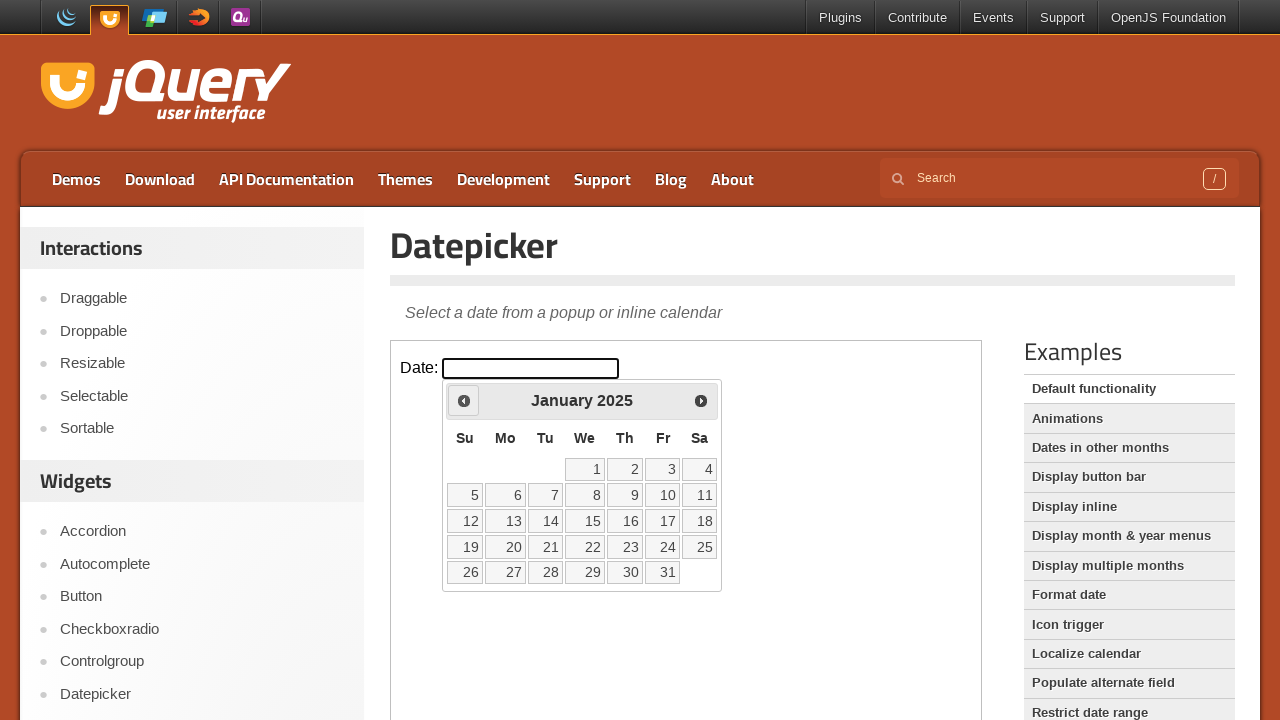

Clicked previous month button to navigate backwards at (464, 400) on iframe >> nth=0 >> internal:control=enter-frame >> span.ui-icon.ui-icon-circle-t
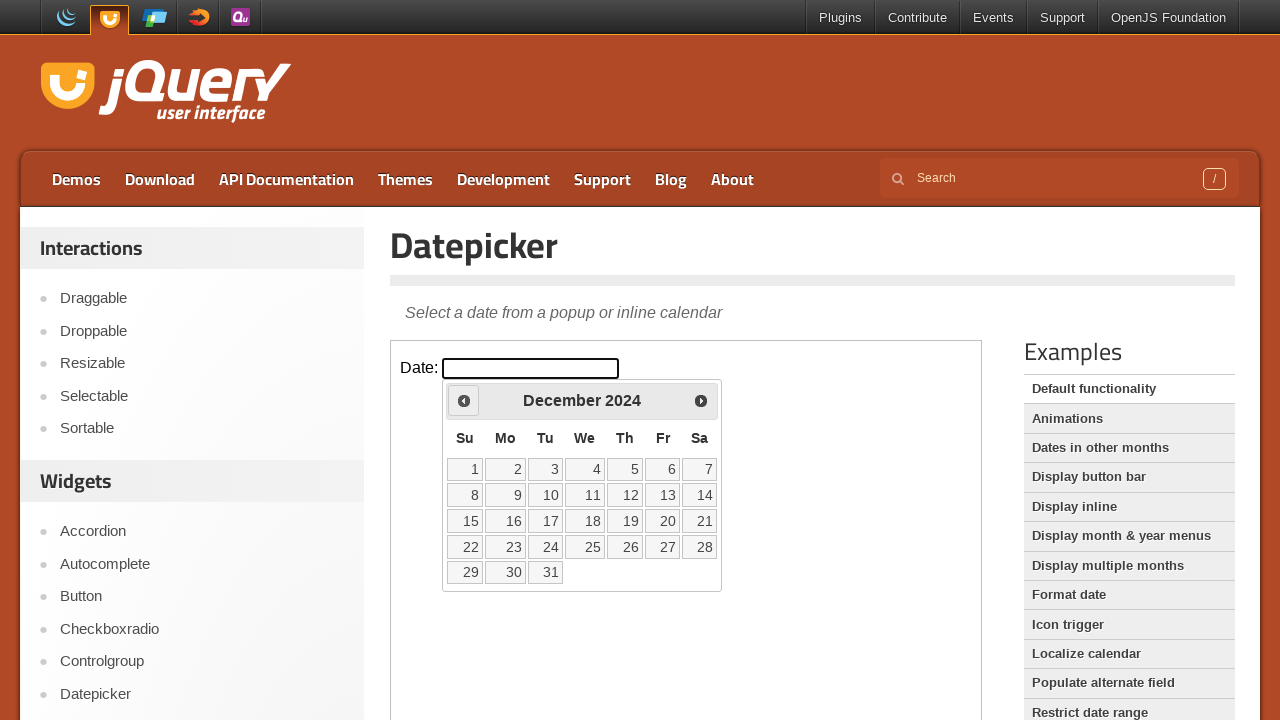

Retrieved current year: 2024
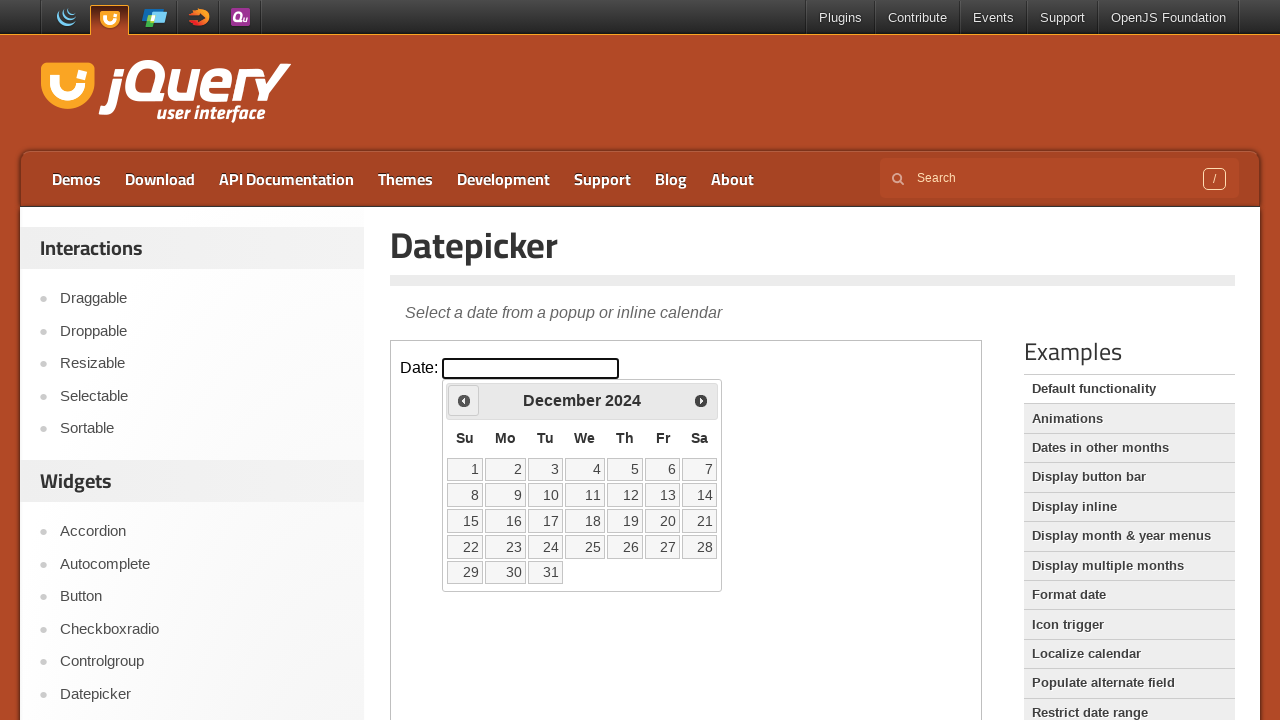

Retrieved current month: December
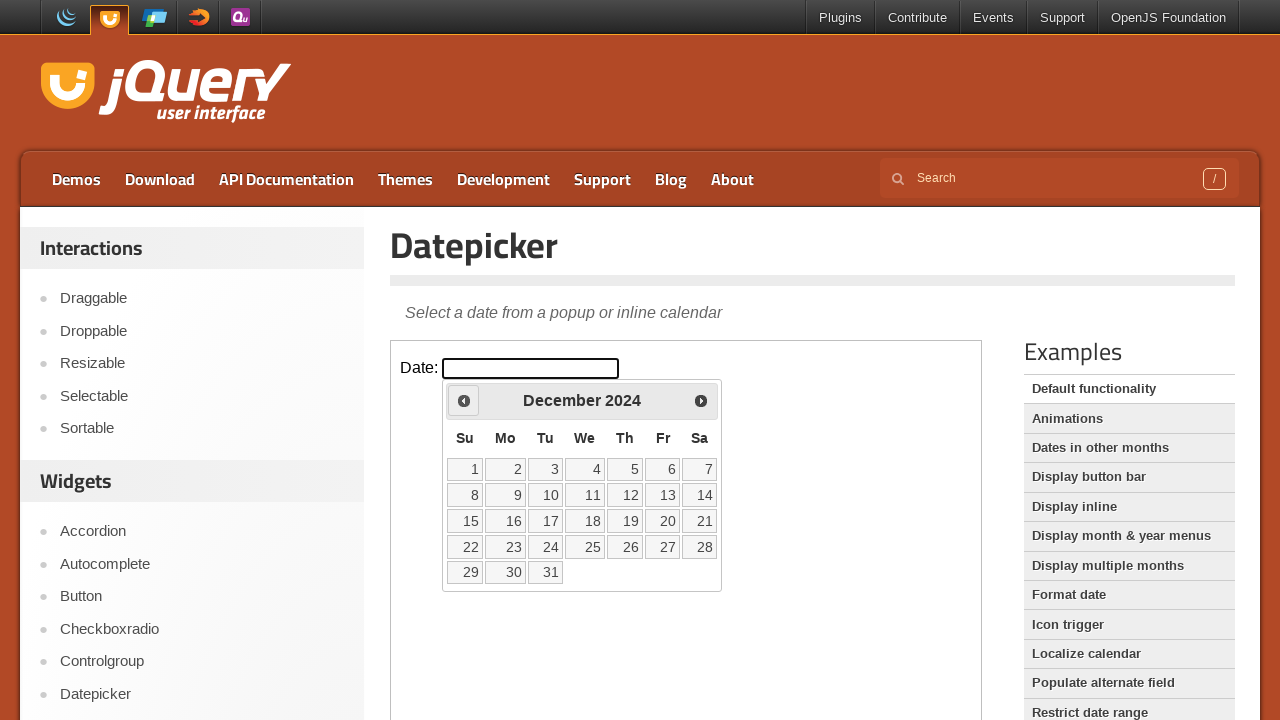

Clicked previous month button to navigate backwards at (464, 400) on iframe >> nth=0 >> internal:control=enter-frame >> span.ui-icon.ui-icon-circle-t
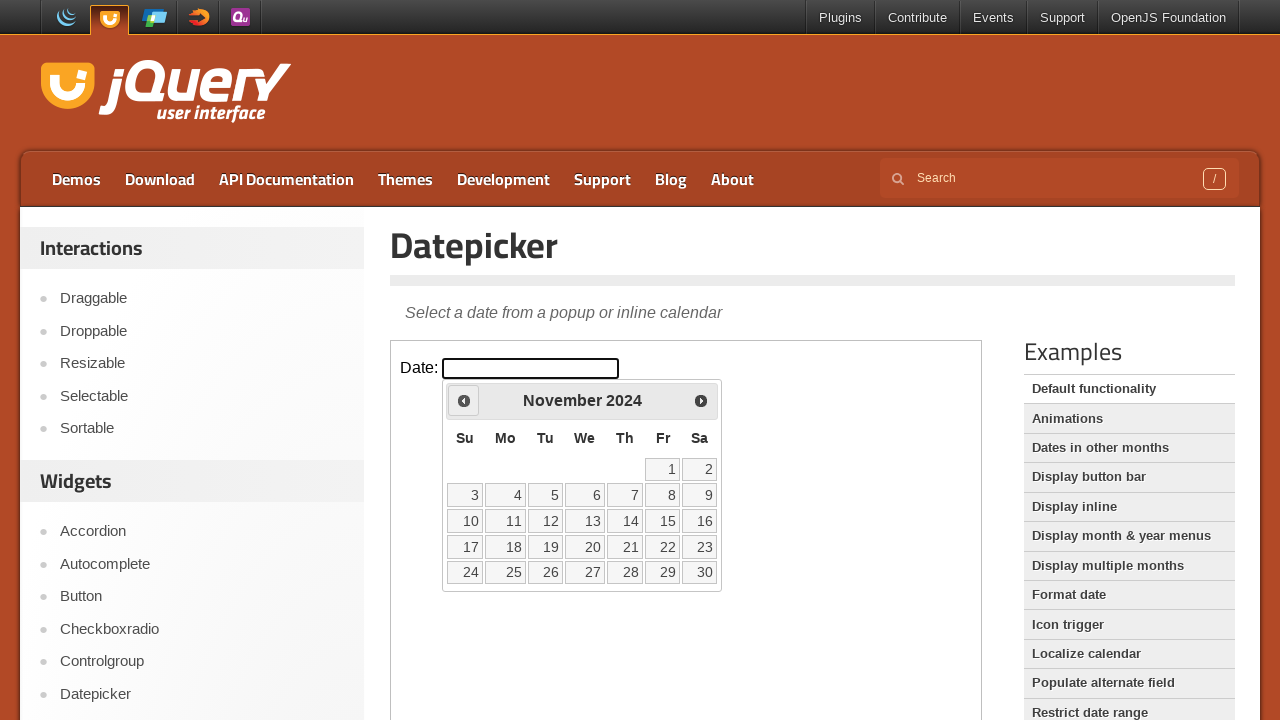

Retrieved current year: 2024
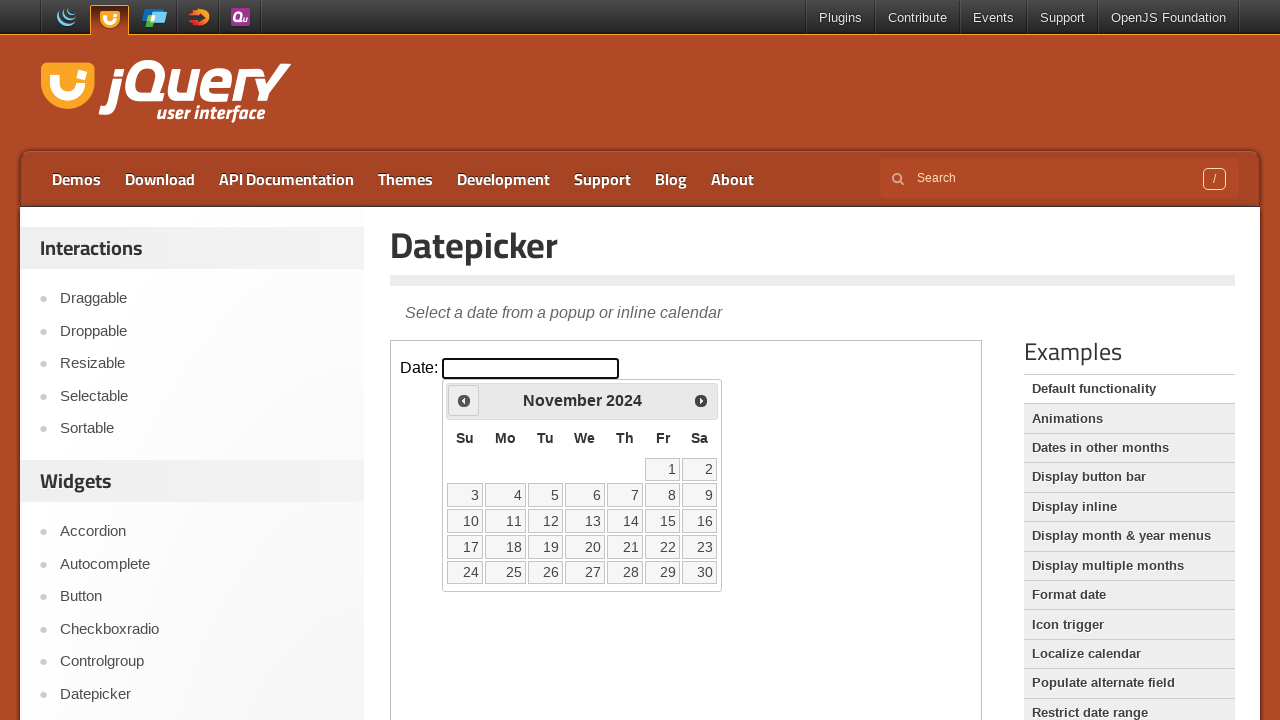

Retrieved current month: November
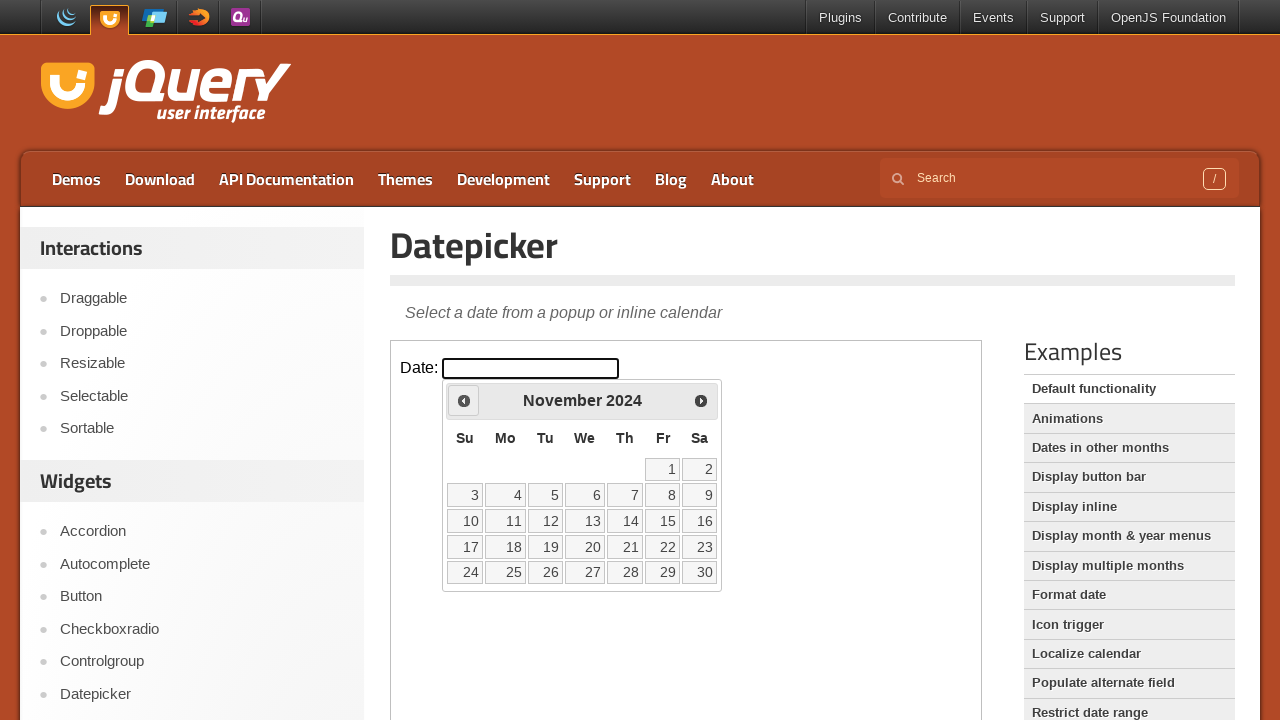

Clicked previous month button to navigate backwards at (464, 400) on iframe >> nth=0 >> internal:control=enter-frame >> span.ui-icon.ui-icon-circle-t
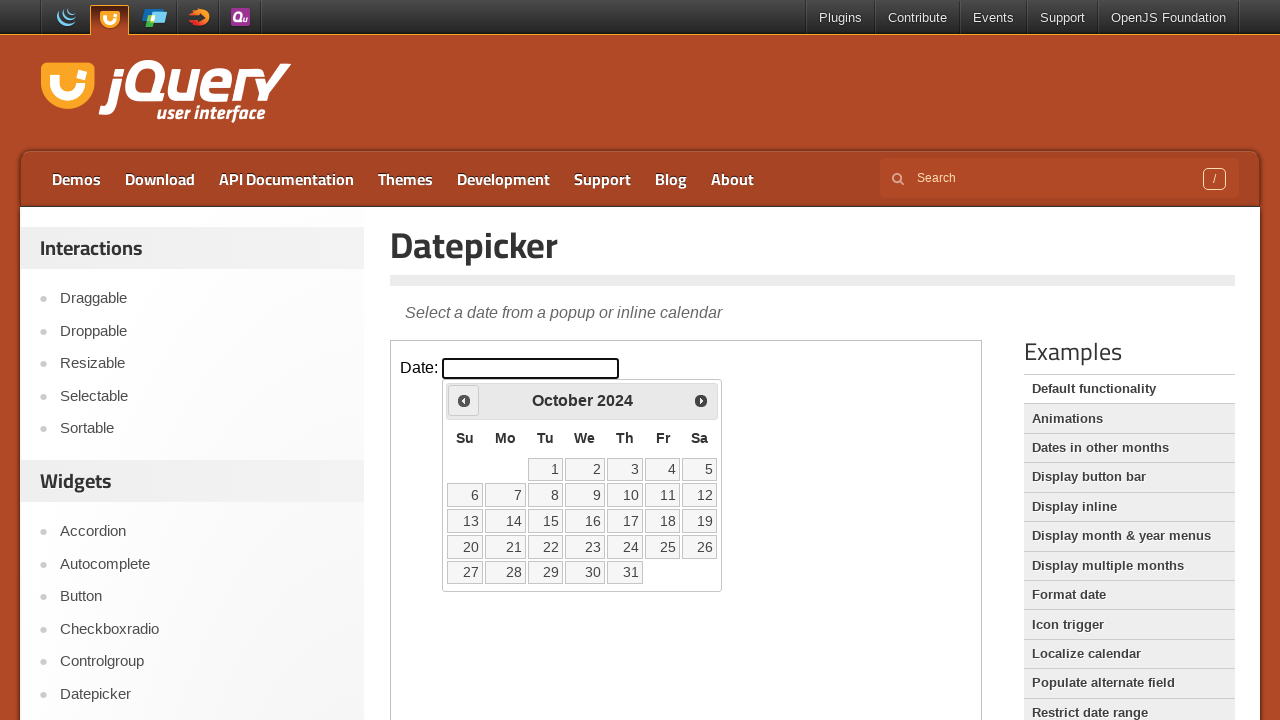

Retrieved current year: 2024
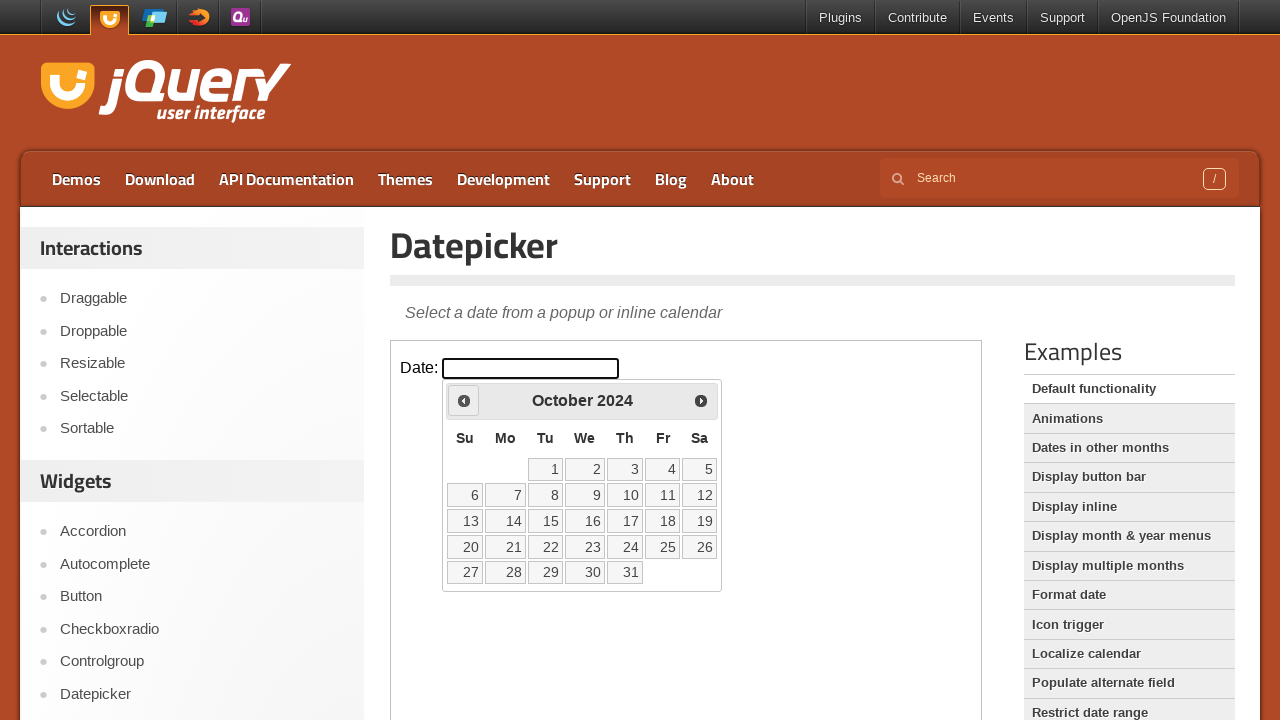

Retrieved current month: October
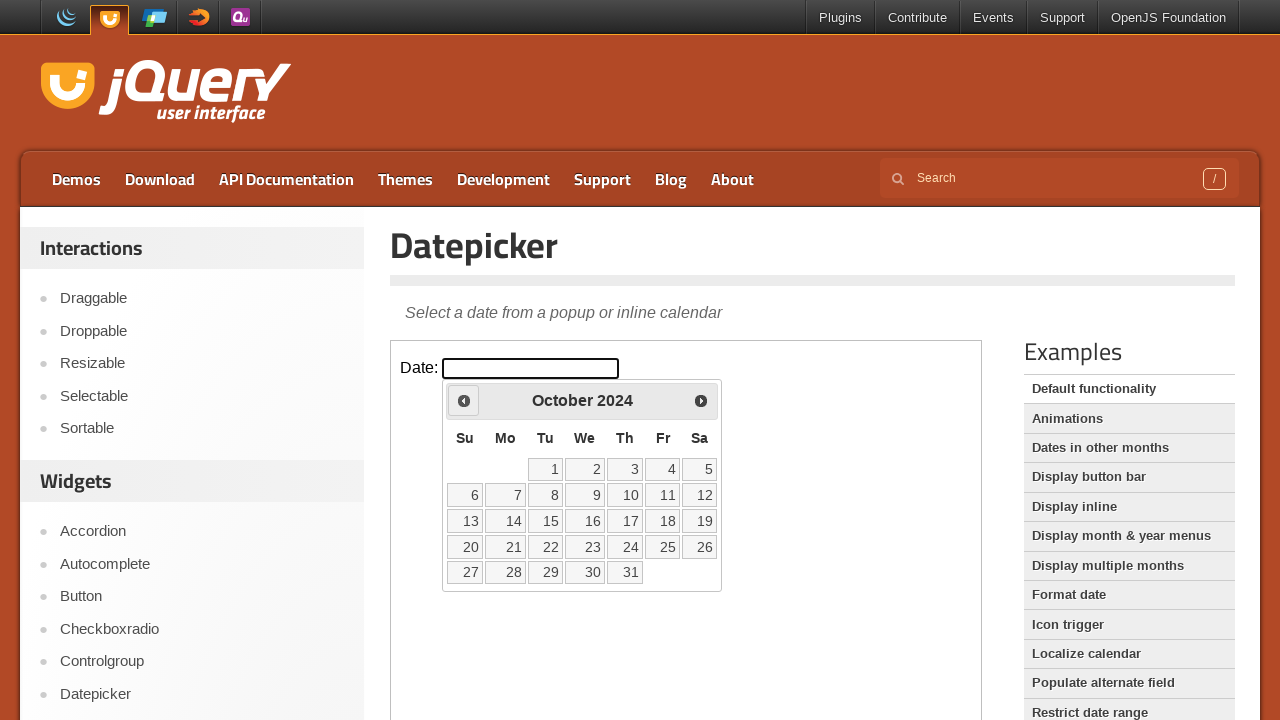

Clicked previous month button to navigate backwards at (464, 400) on iframe >> nth=0 >> internal:control=enter-frame >> span.ui-icon.ui-icon-circle-t
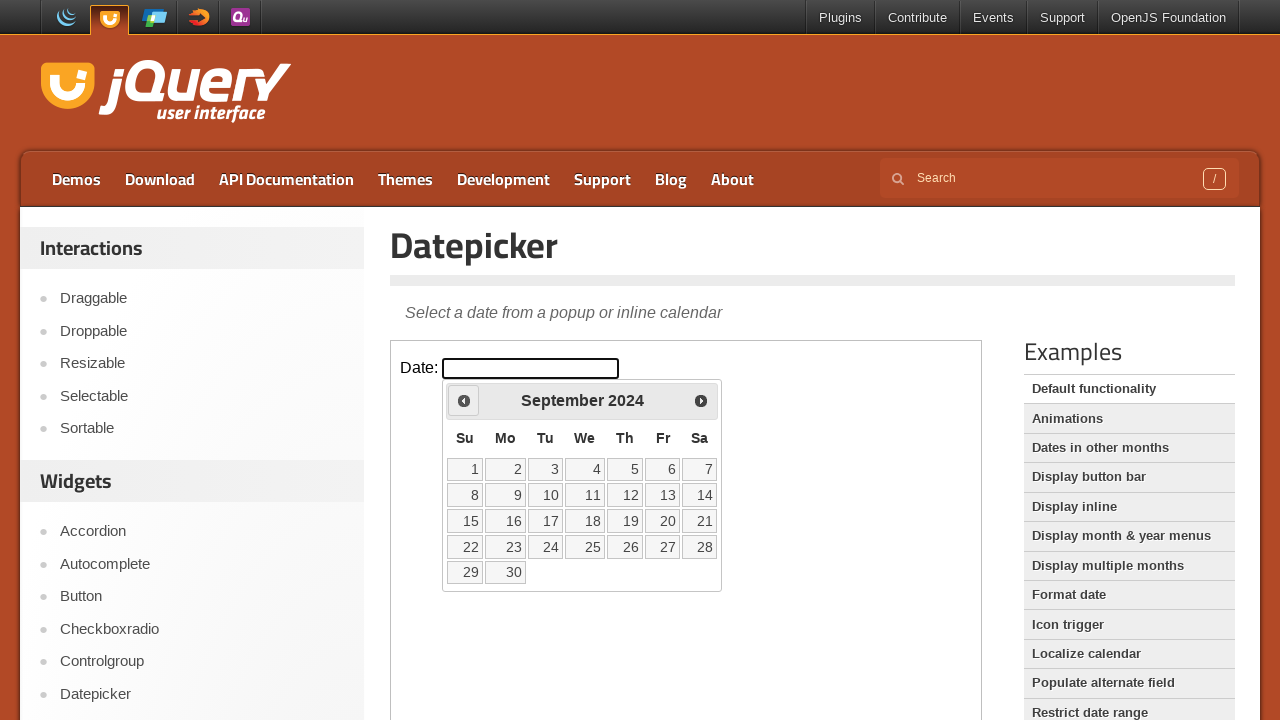

Retrieved current year: 2024
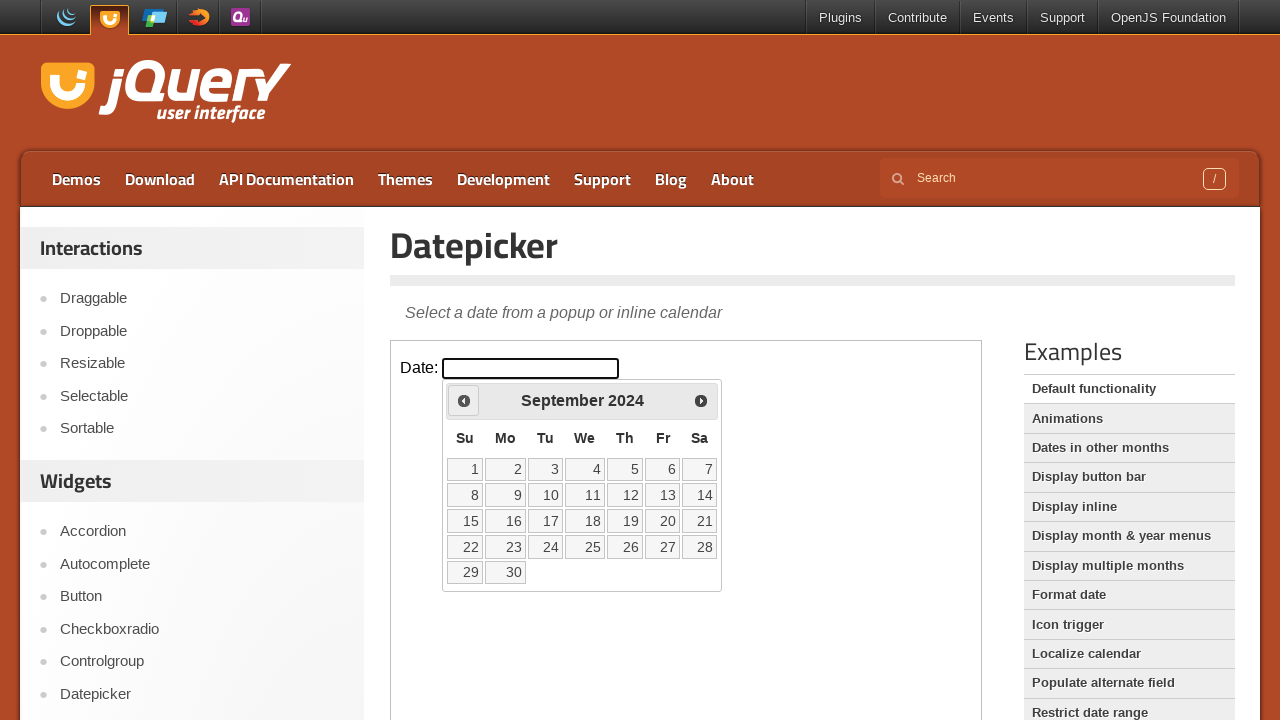

Retrieved current month: September
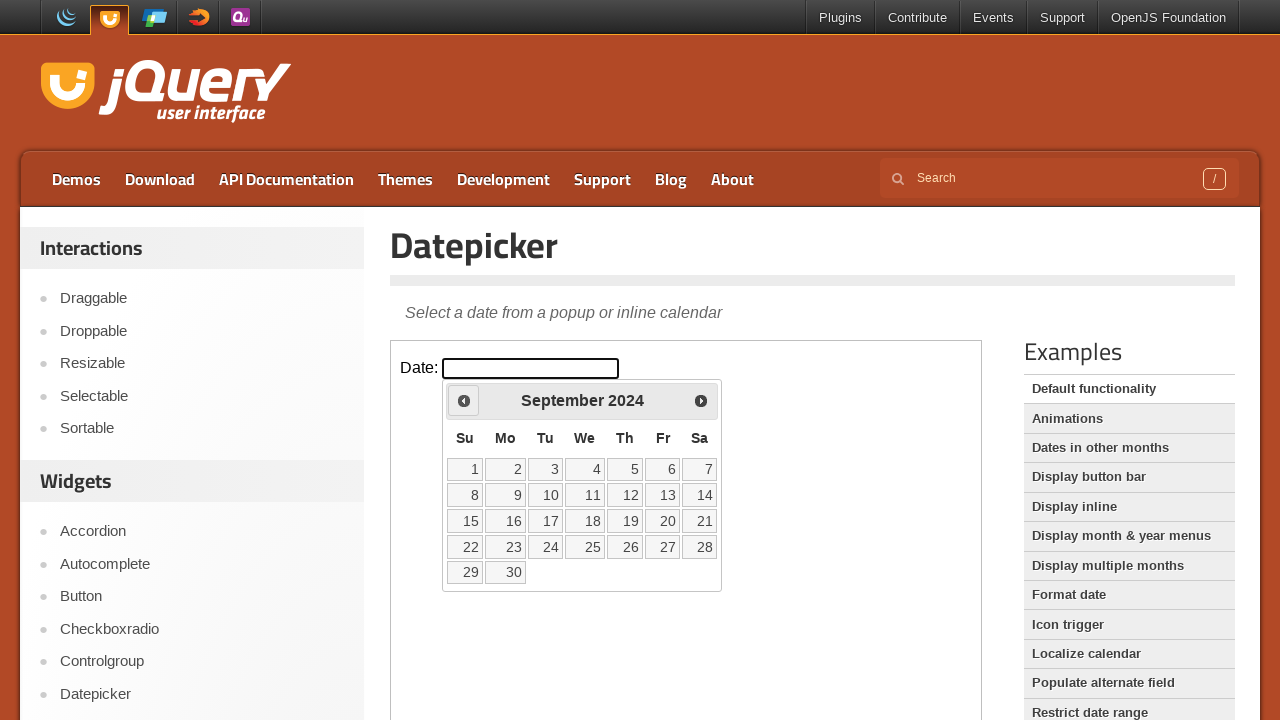

Clicked previous month button to navigate backwards at (464, 400) on iframe >> nth=0 >> internal:control=enter-frame >> span.ui-icon.ui-icon-circle-t
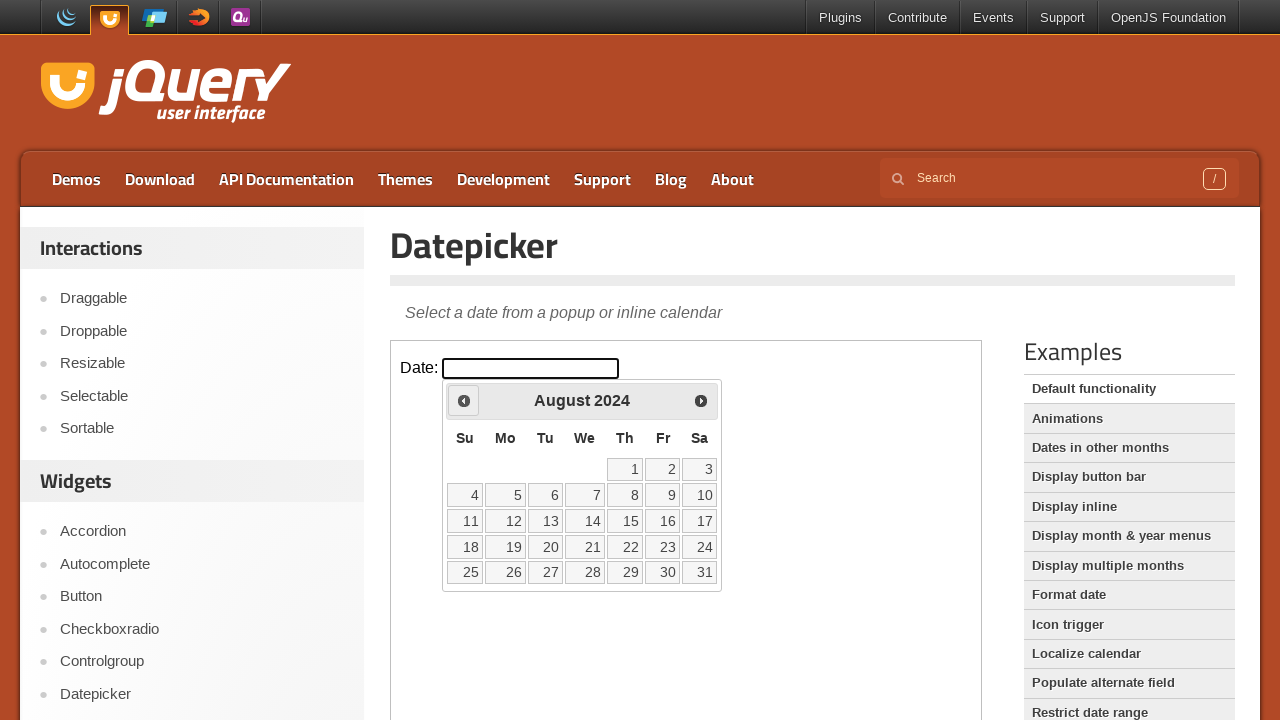

Retrieved current year: 2024
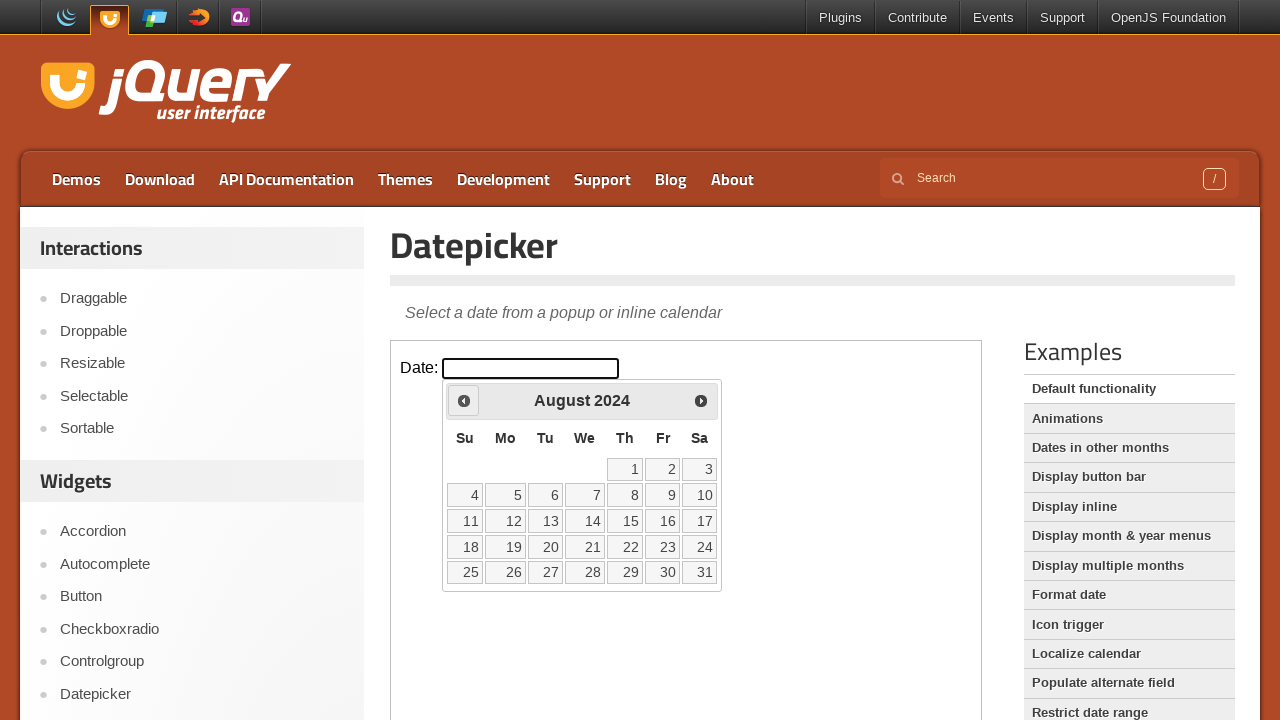

Retrieved current month: August
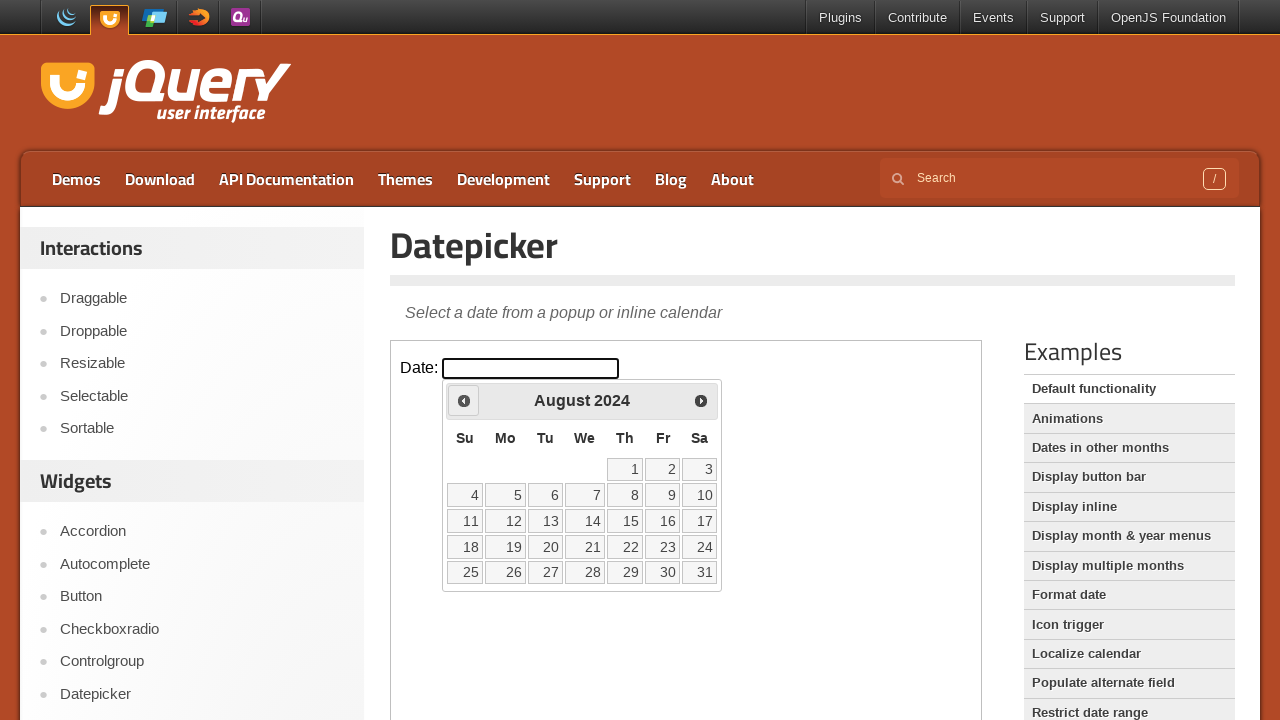

Clicked previous month button to navigate backwards at (464, 400) on iframe >> nth=0 >> internal:control=enter-frame >> span.ui-icon.ui-icon-circle-t
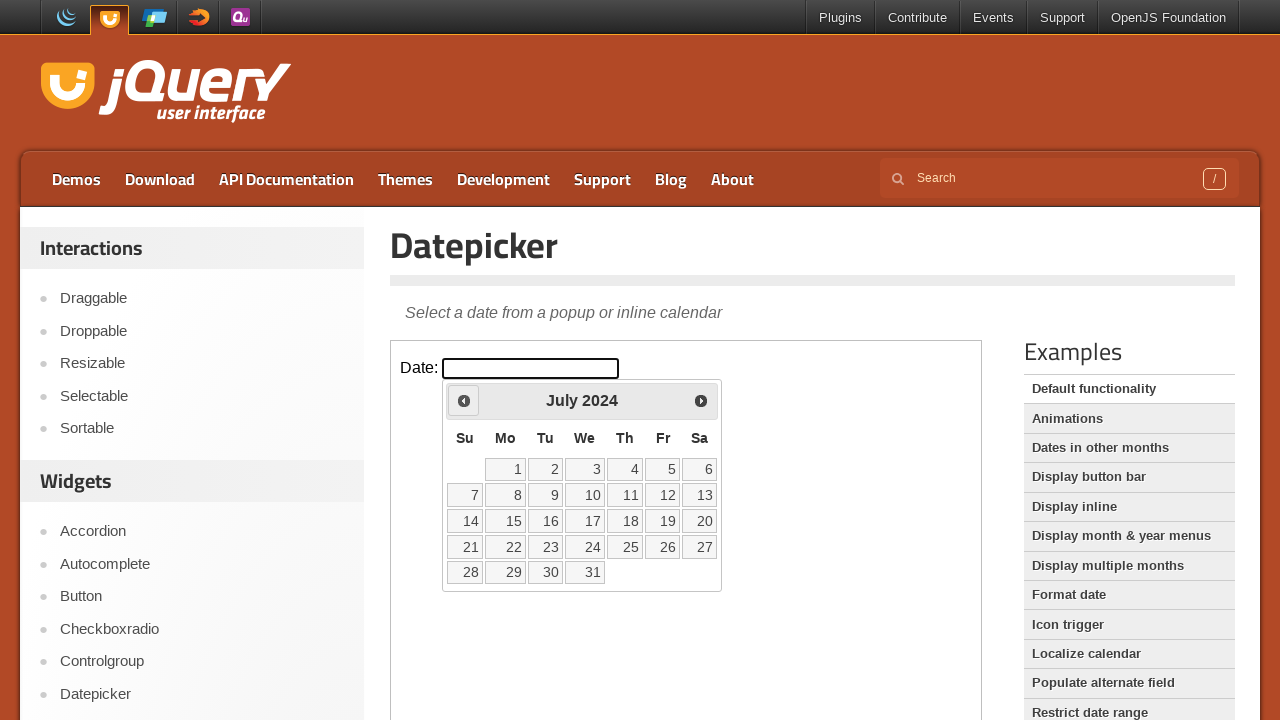

Retrieved current year: 2024
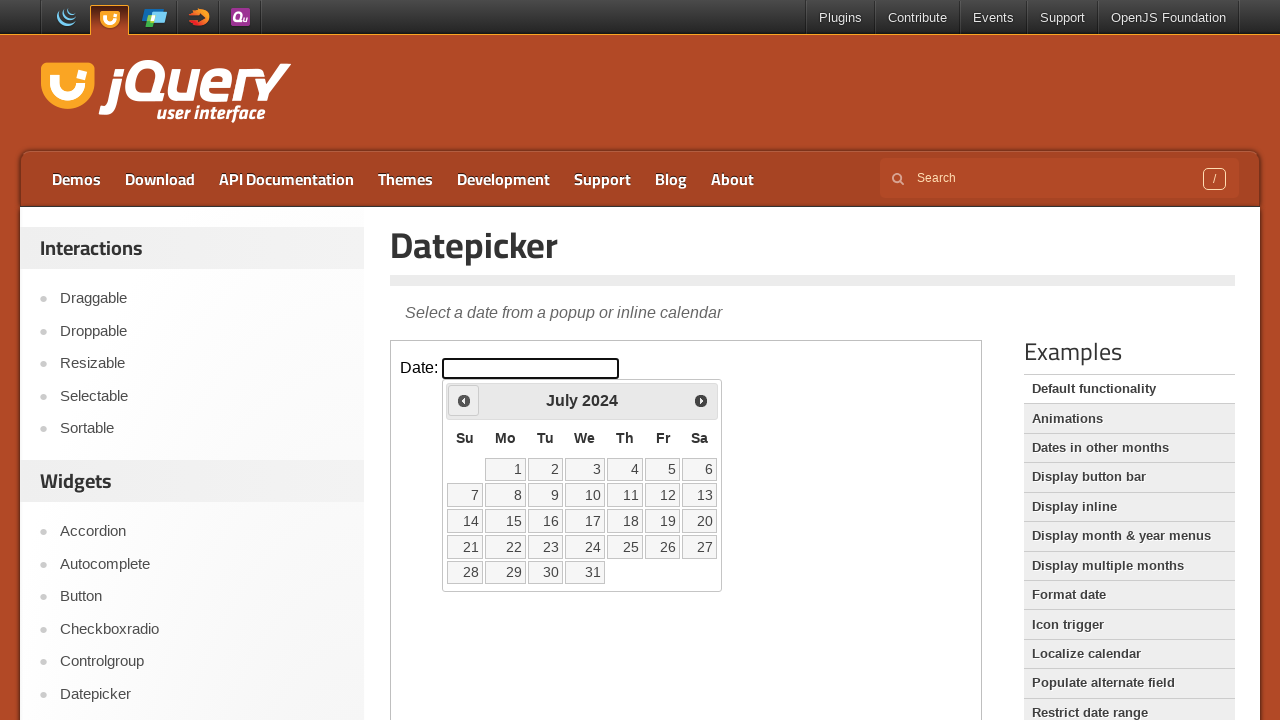

Retrieved current month: July
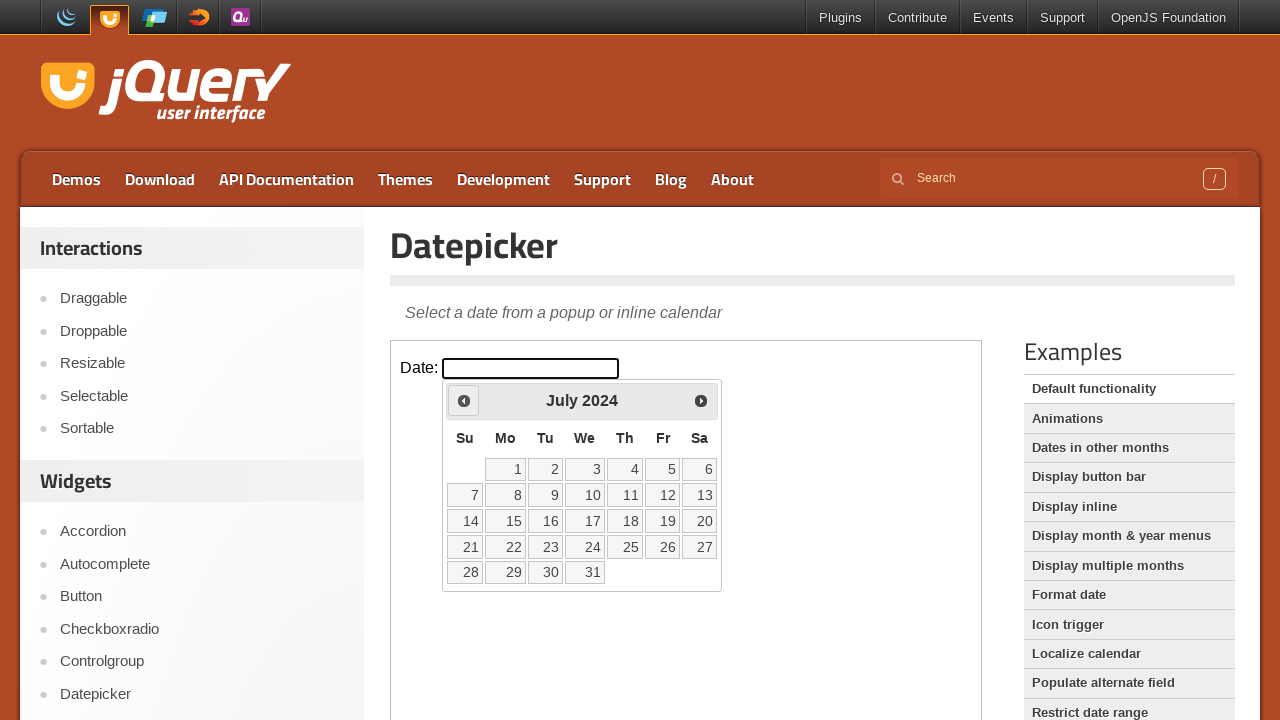

Clicked previous month button to navigate backwards at (464, 400) on iframe >> nth=0 >> internal:control=enter-frame >> span.ui-icon.ui-icon-circle-t
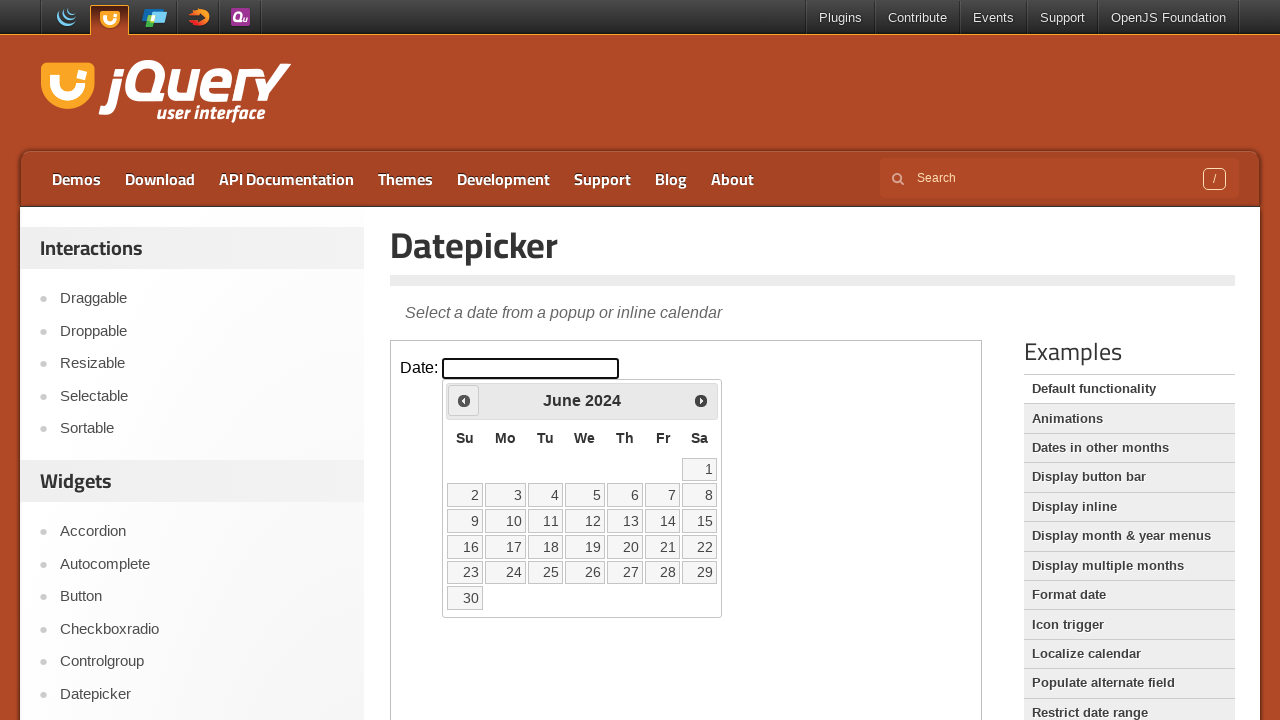

Retrieved current year: 2024
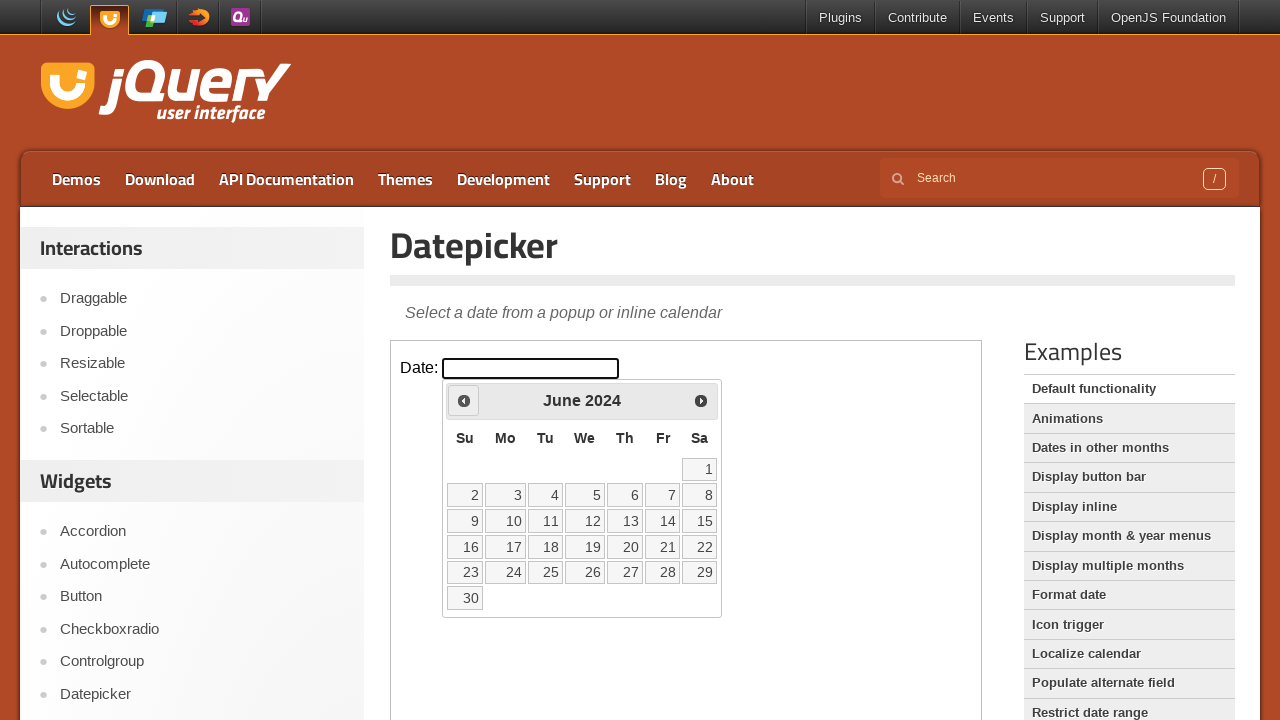

Retrieved current month: June
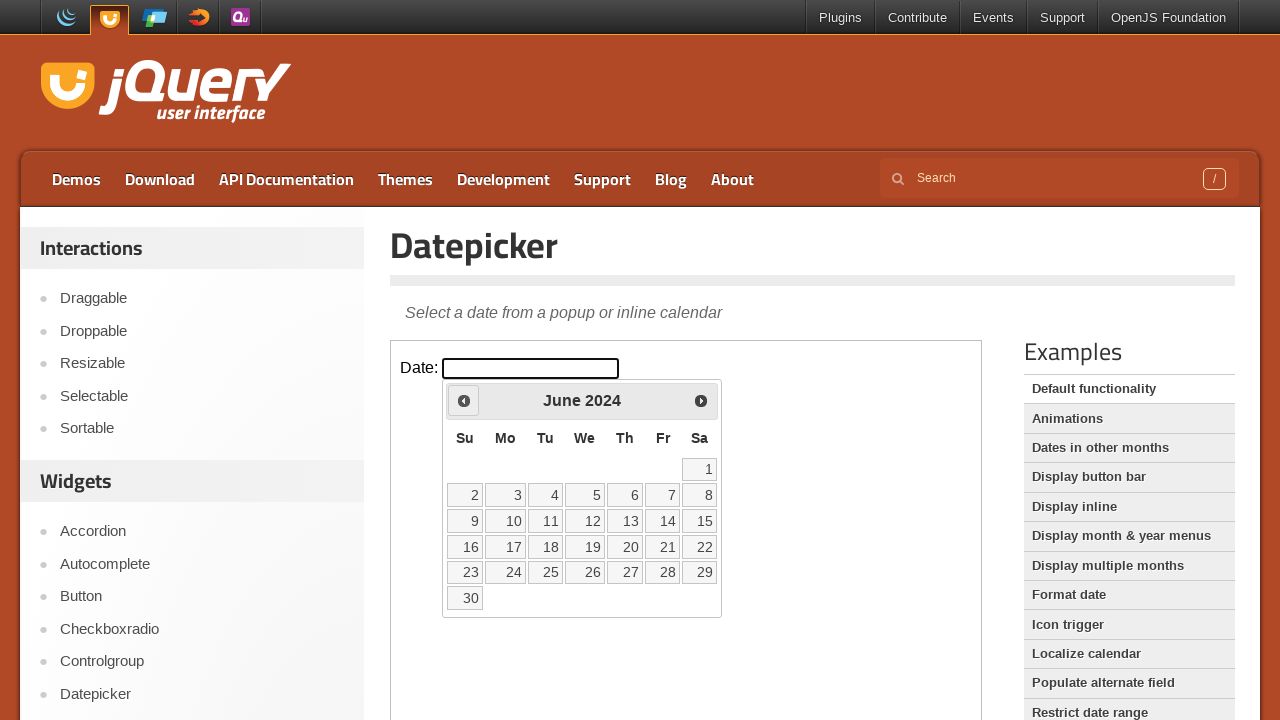

Reached target date June 2024
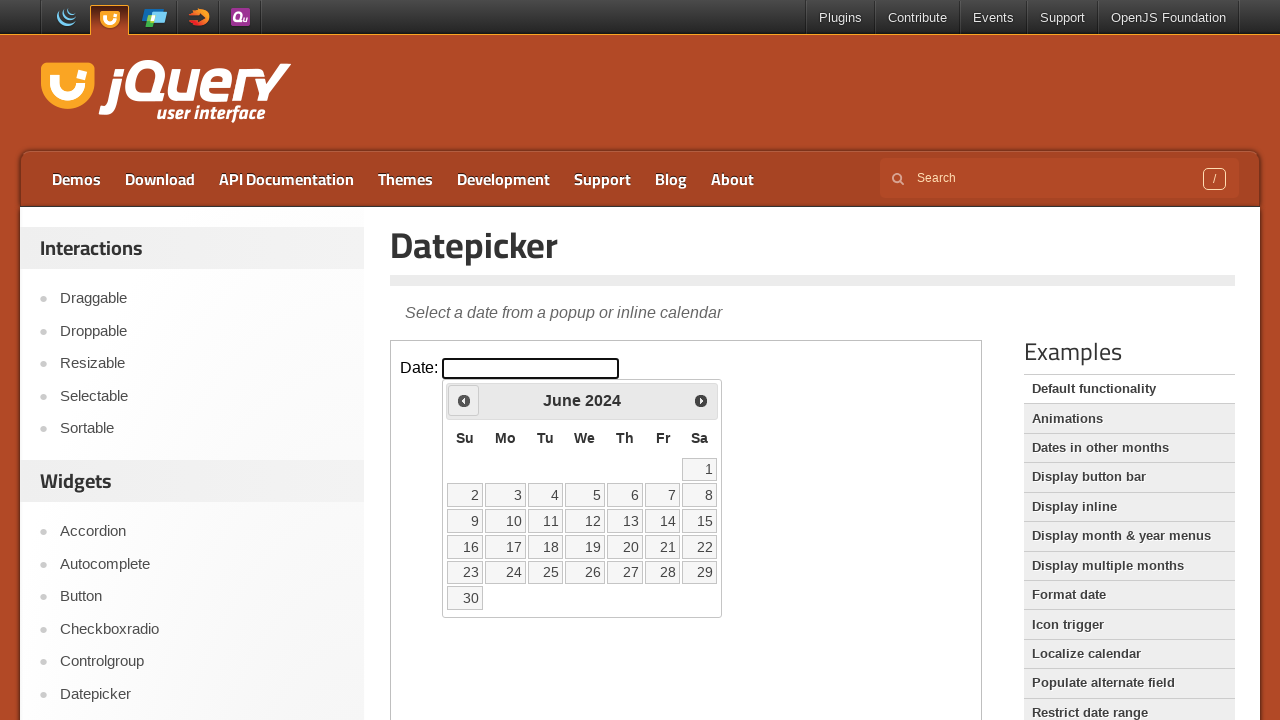

Retrieved all available date elements from calendar
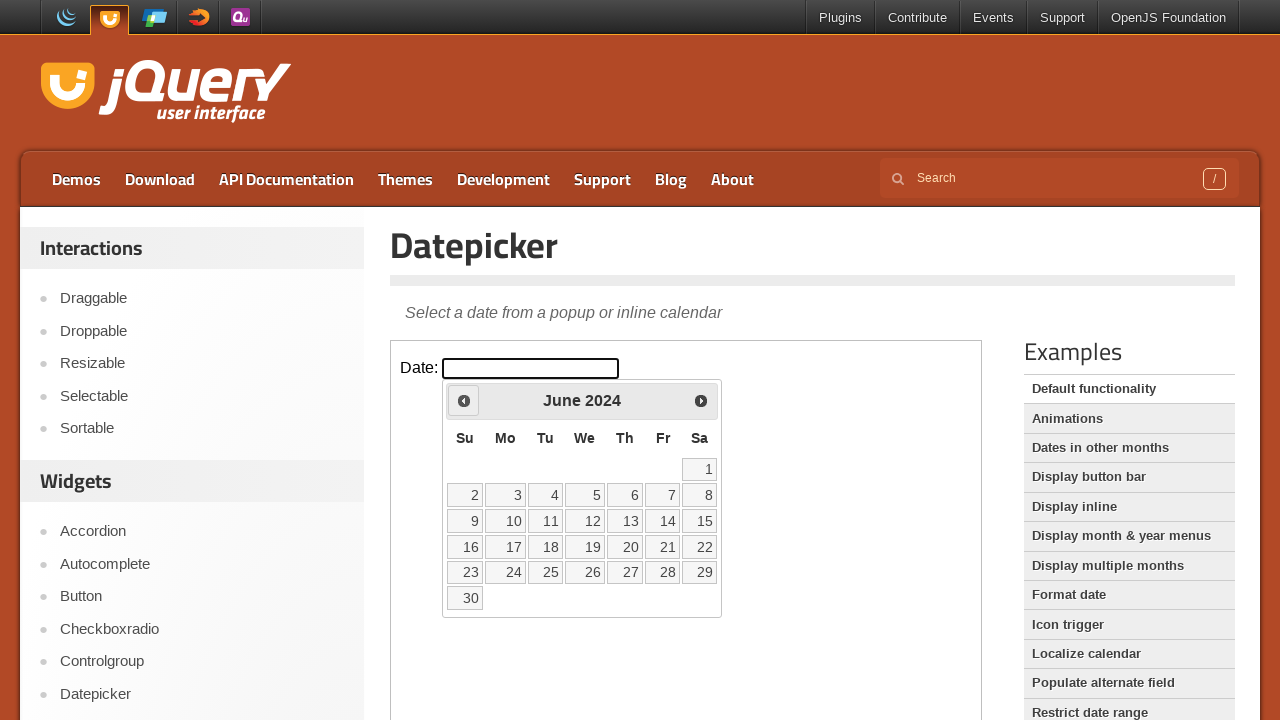

Selected date 1 from the June 2024 calendar at (700, 469) on iframe >> nth=0 >> internal:control=enter-frame >> table.ui-datepicker-calendar 
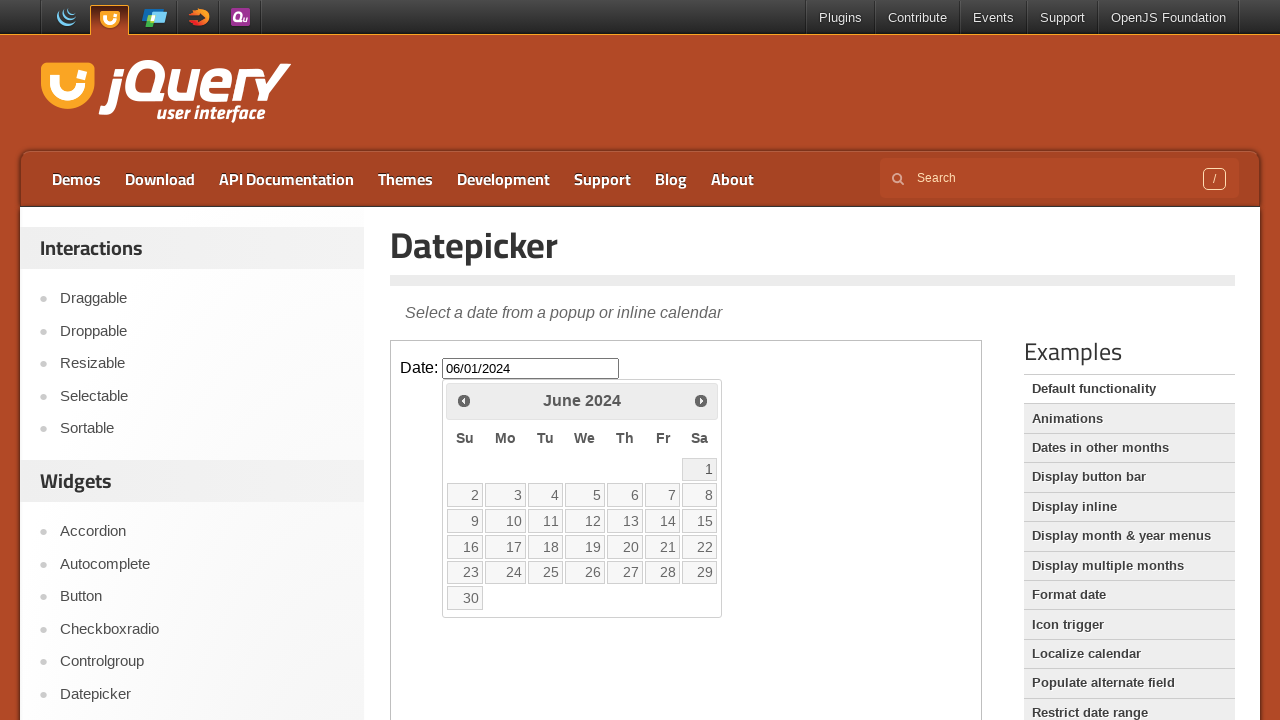

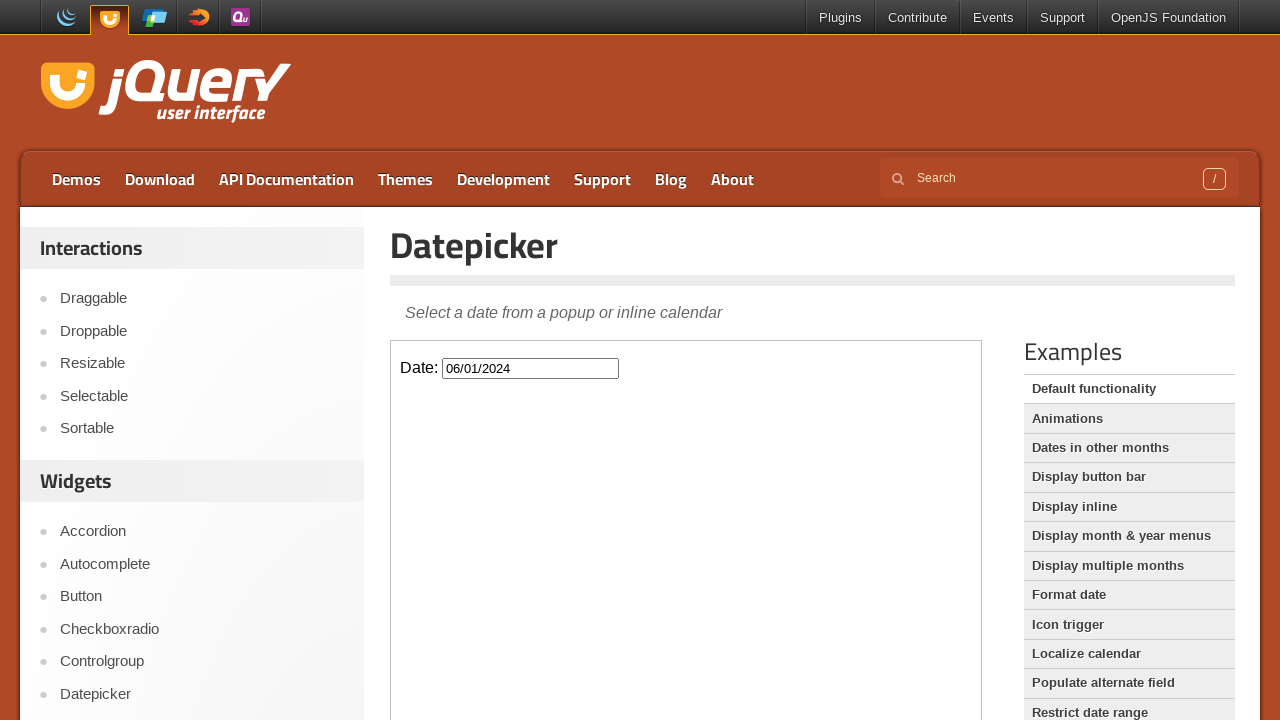